Tests interaction with EMI calculator chart by hovering over data points in a Highcharts visualization to trigger tooltip displays

Starting URL: https://emicalculator.net/

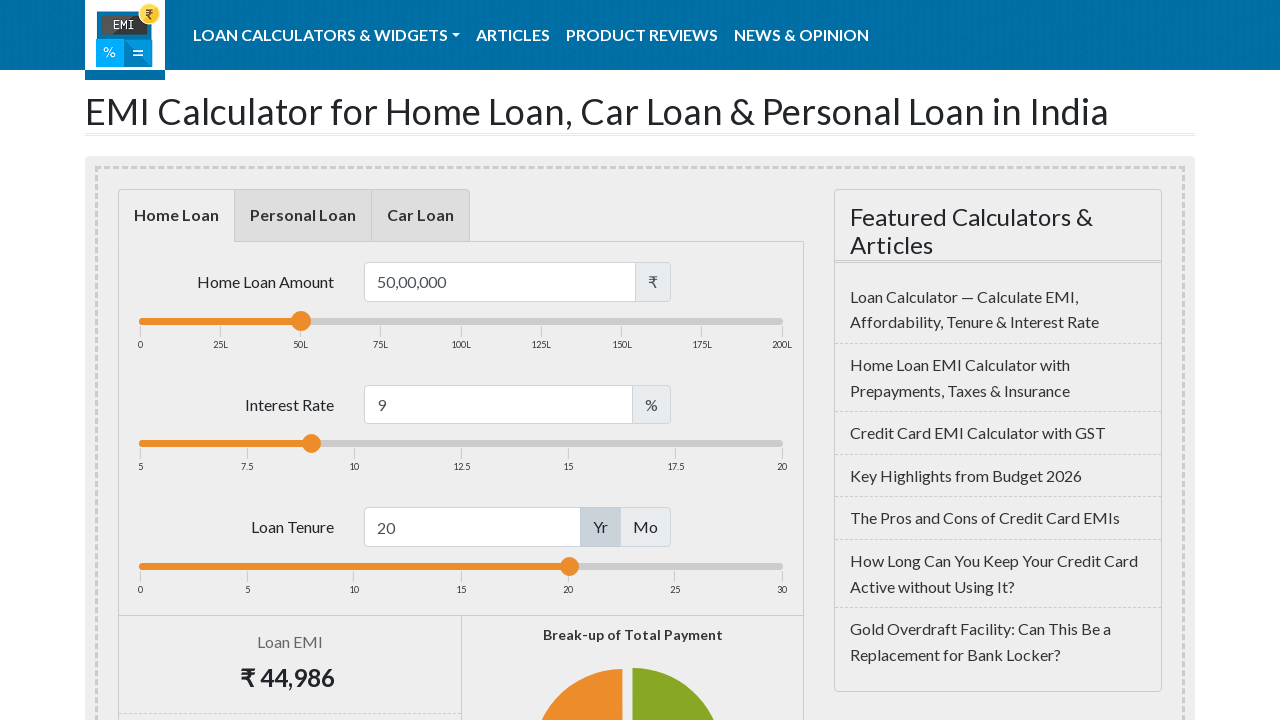

Waited for EMI calculator Highcharts chart to load
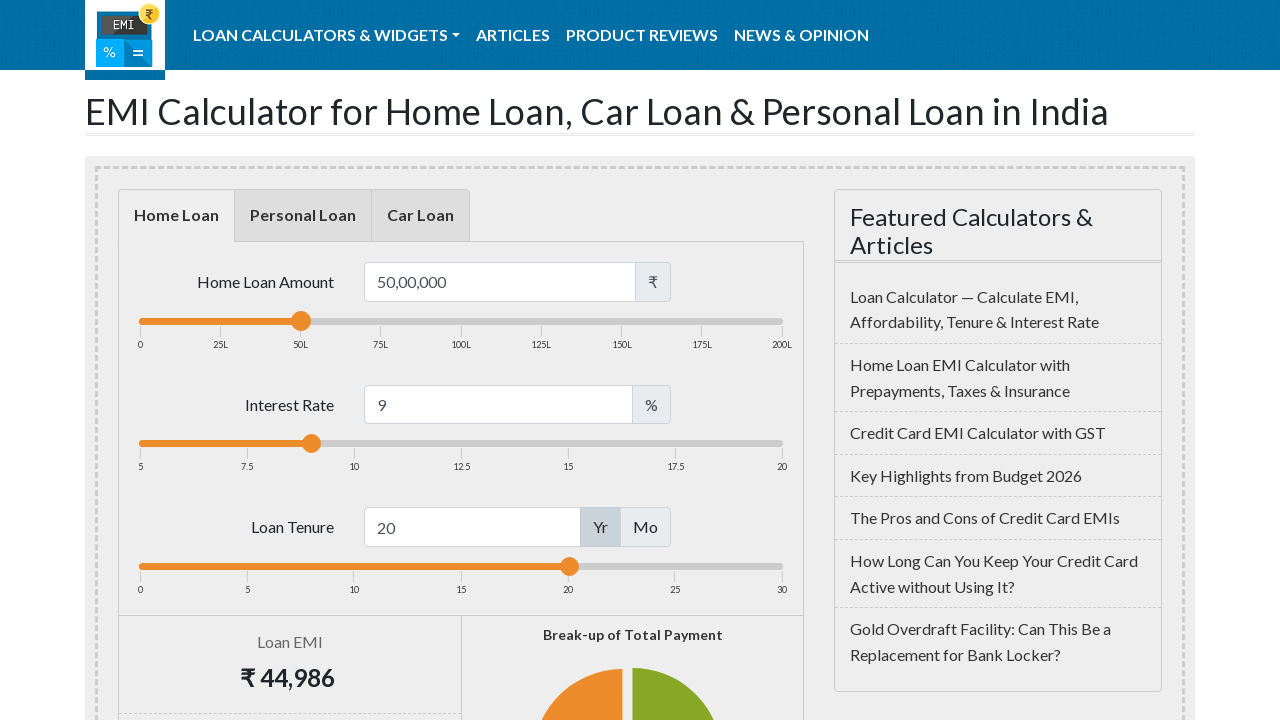

Hovered over the 16th data point in the chart to initialize interaction at (843, 361) on xpath=//*[@class='highcharts-markers highcharts-series-2 highcharts-spline-serie
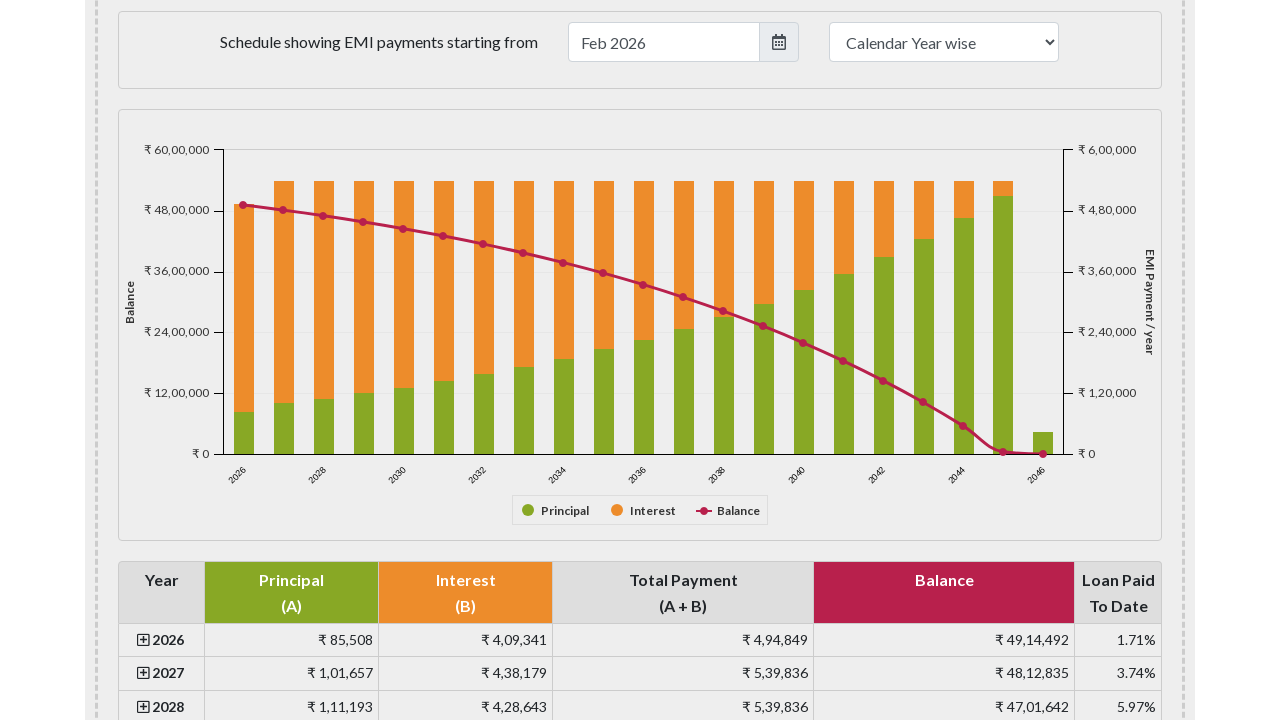

Chart series became active/hovered
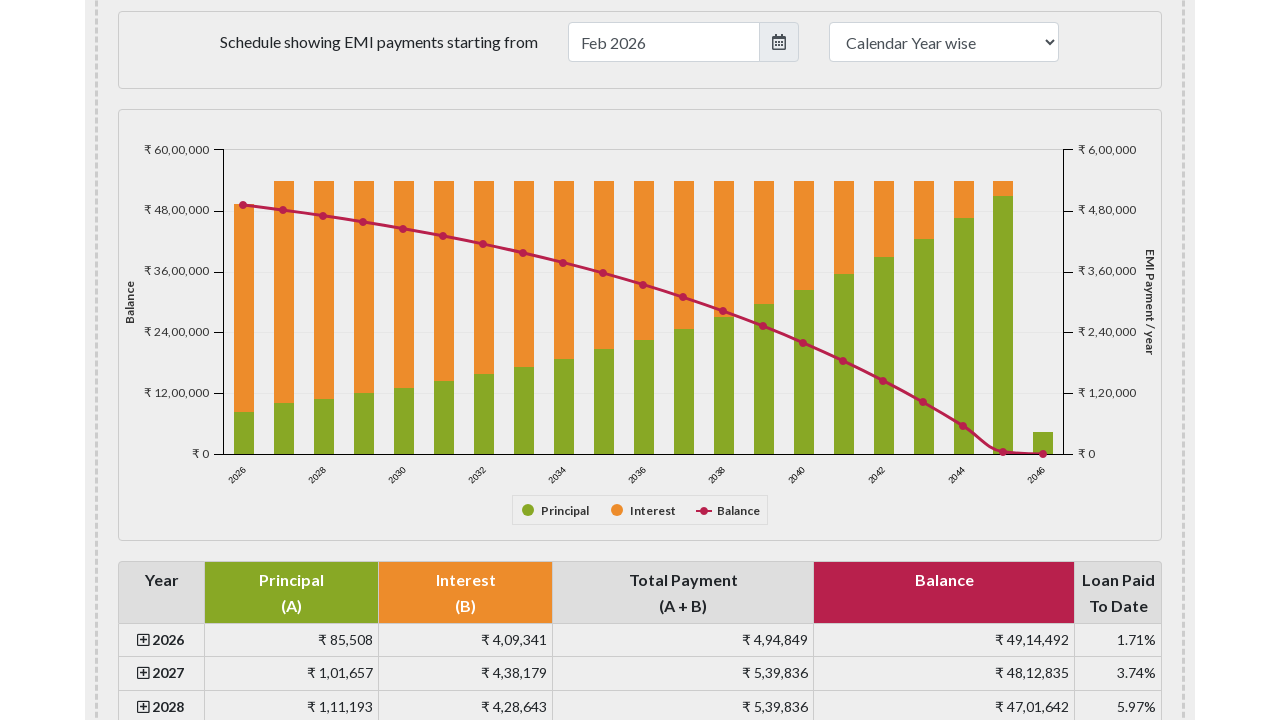

Located all 21 data points in the active chart series
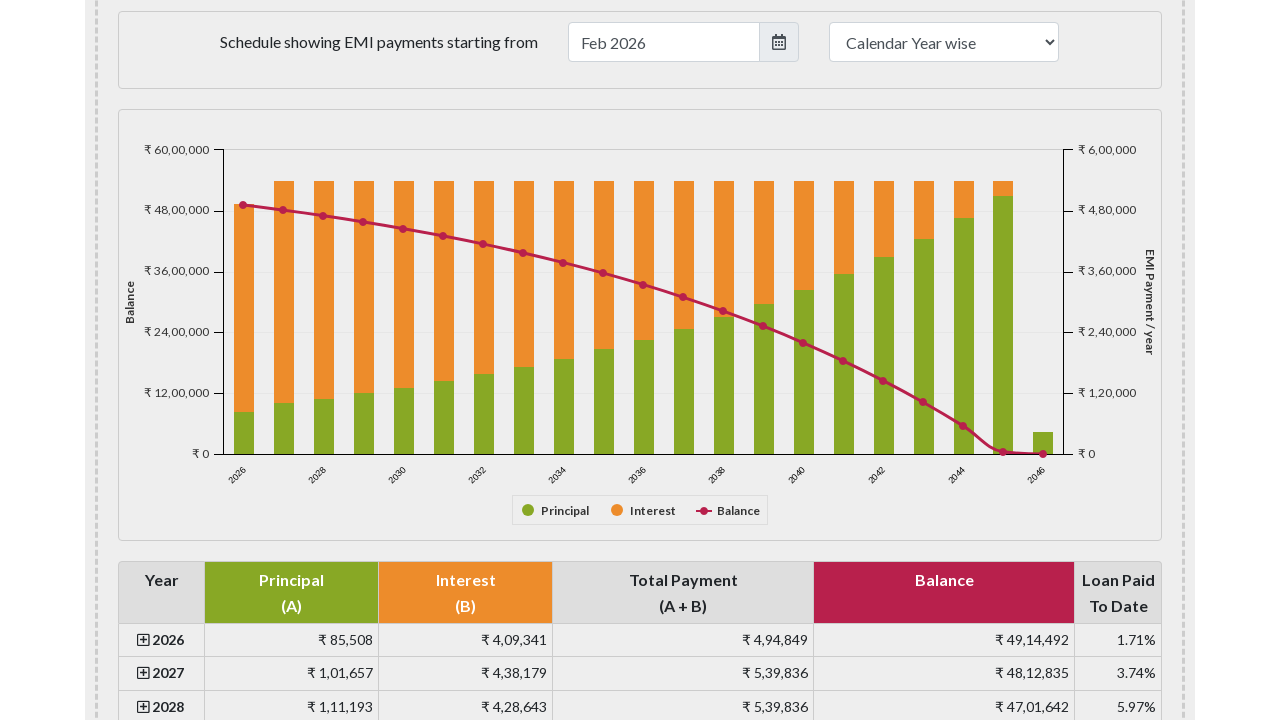

Hovered over data point 1 of 21 at (243, 205) on xpath=//*[@class='highcharts-markers highcharts-series-2 highcharts-spline-serie
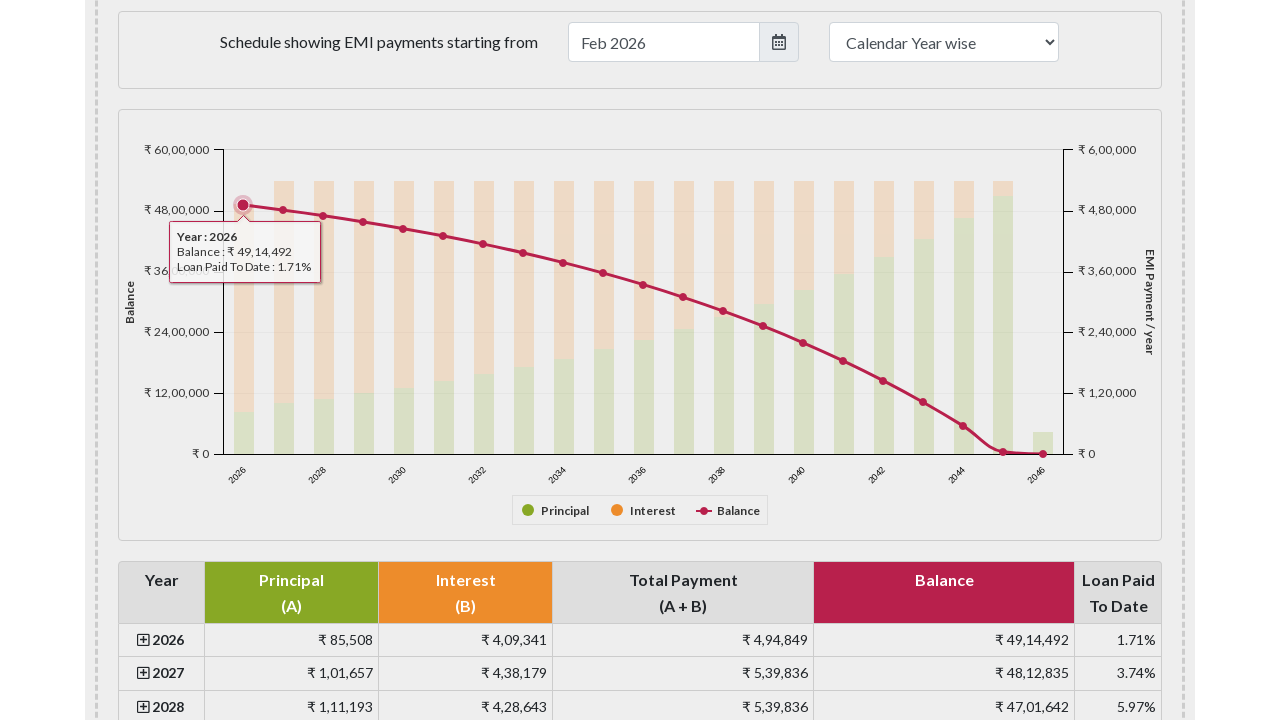

Tooltip displayed for data point 1
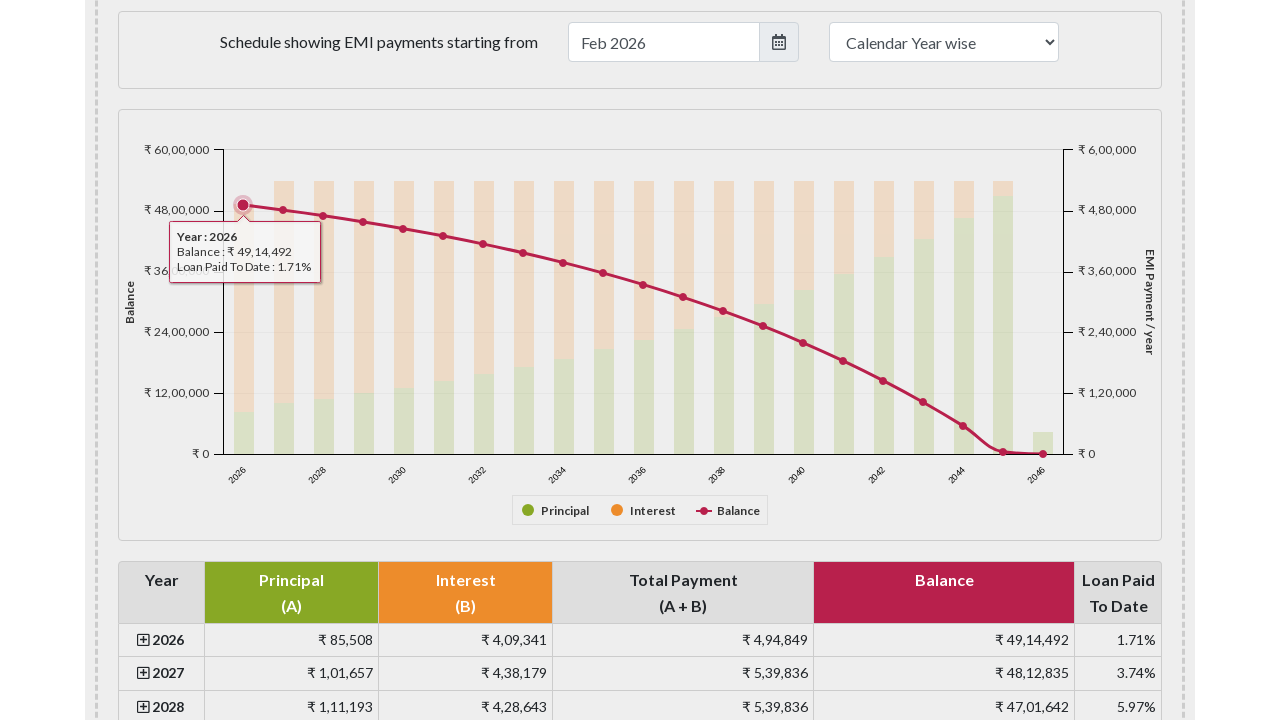

Hovered over data point 2 of 21 at (283, 210) on xpath=//*[@class='highcharts-markers highcharts-series-2 highcharts-spline-serie
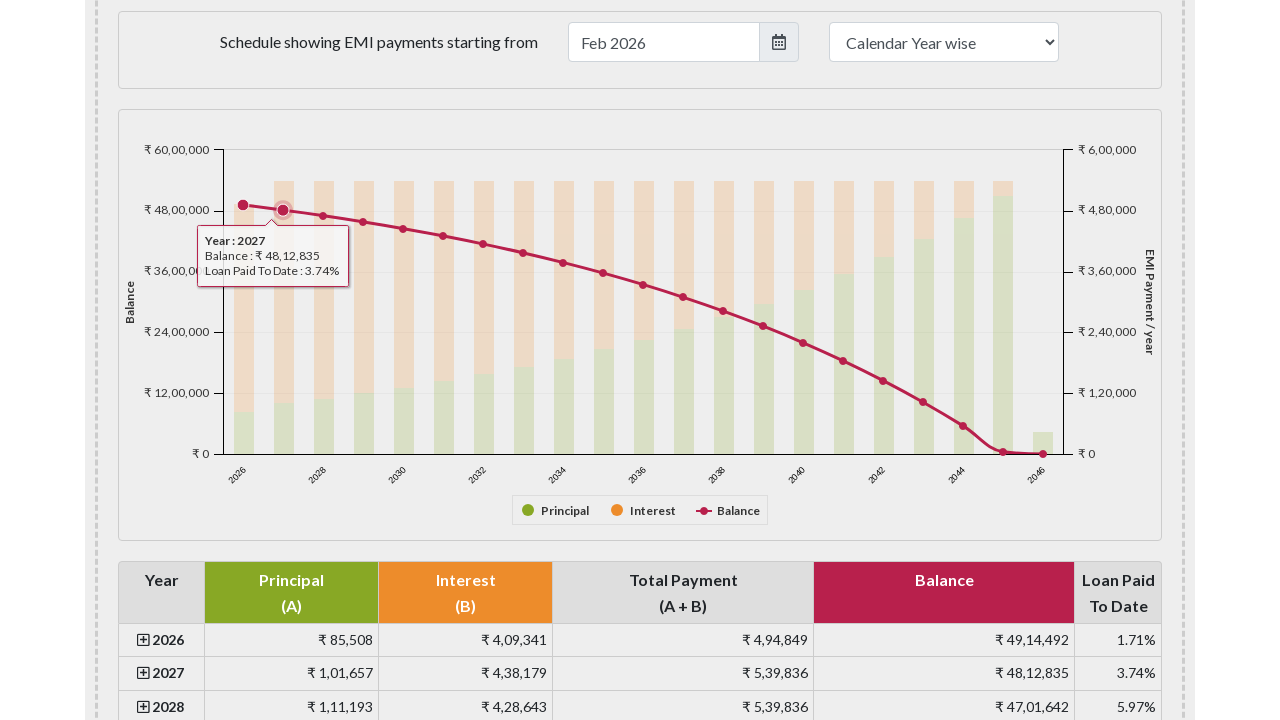

Tooltip displayed for data point 2
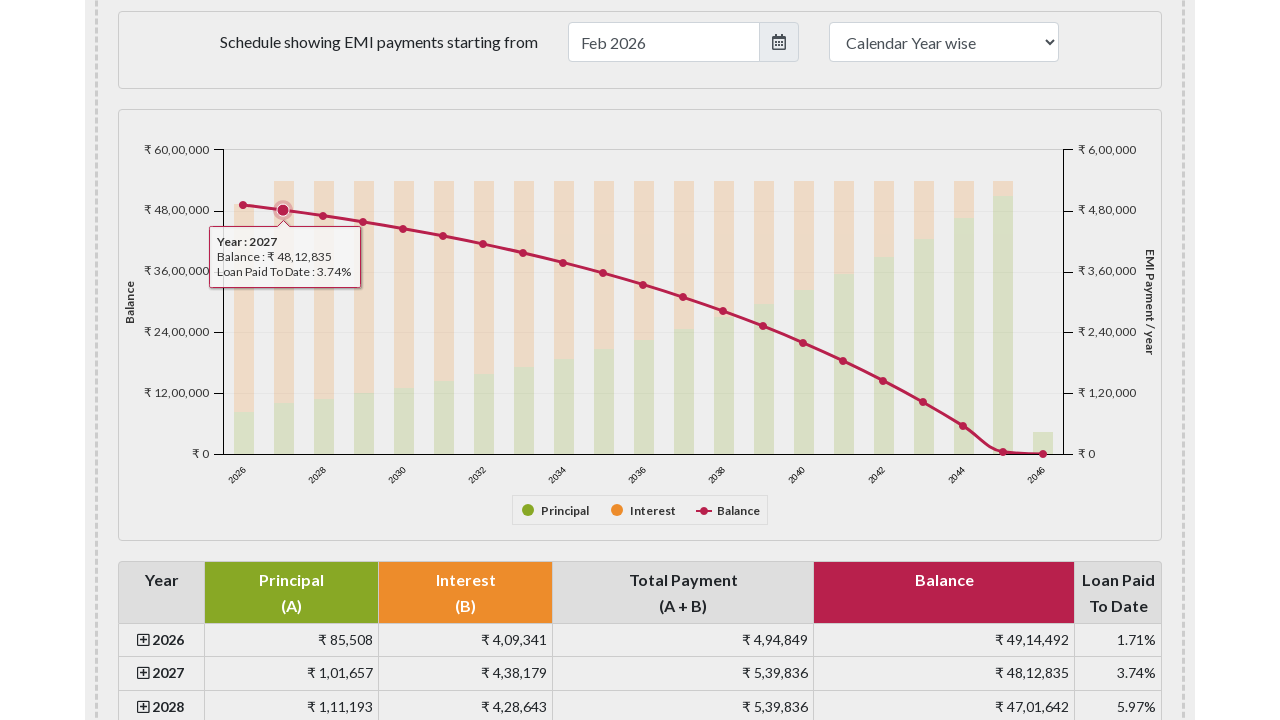

Hovered over data point 3 of 21 at (323, 216) on xpath=//*[@class='highcharts-markers highcharts-series-2 highcharts-spline-serie
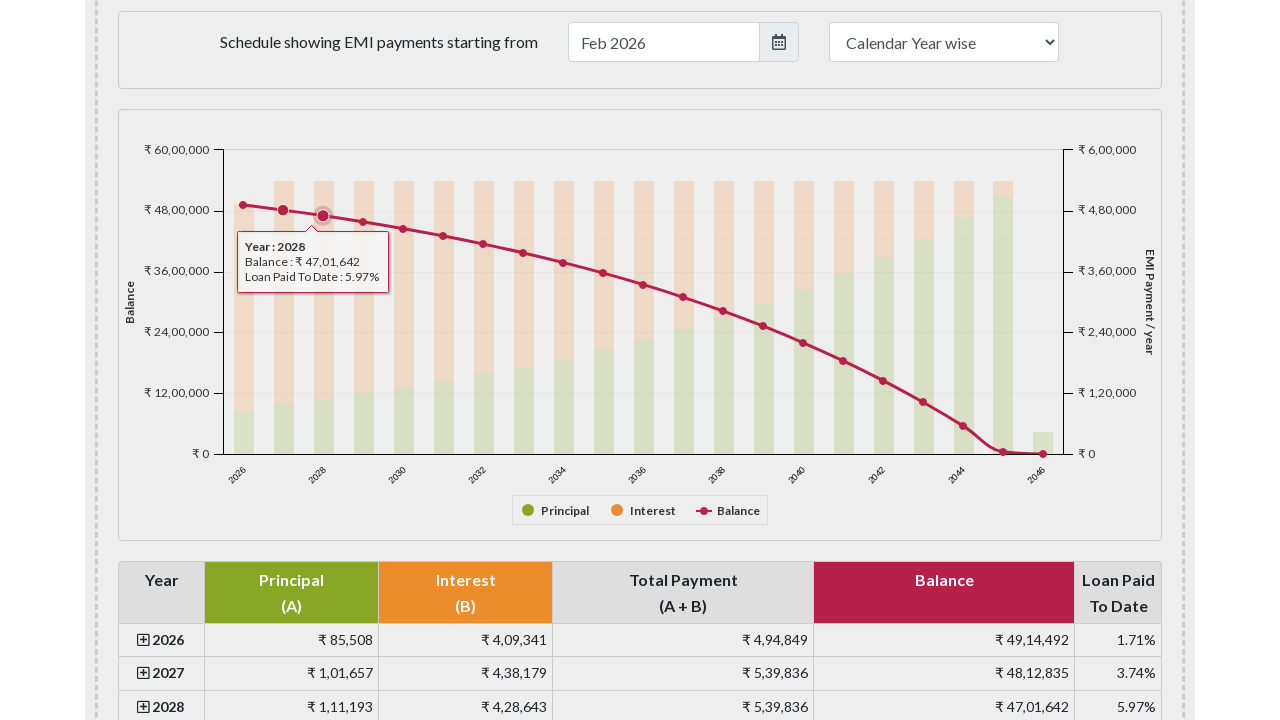

Tooltip displayed for data point 3
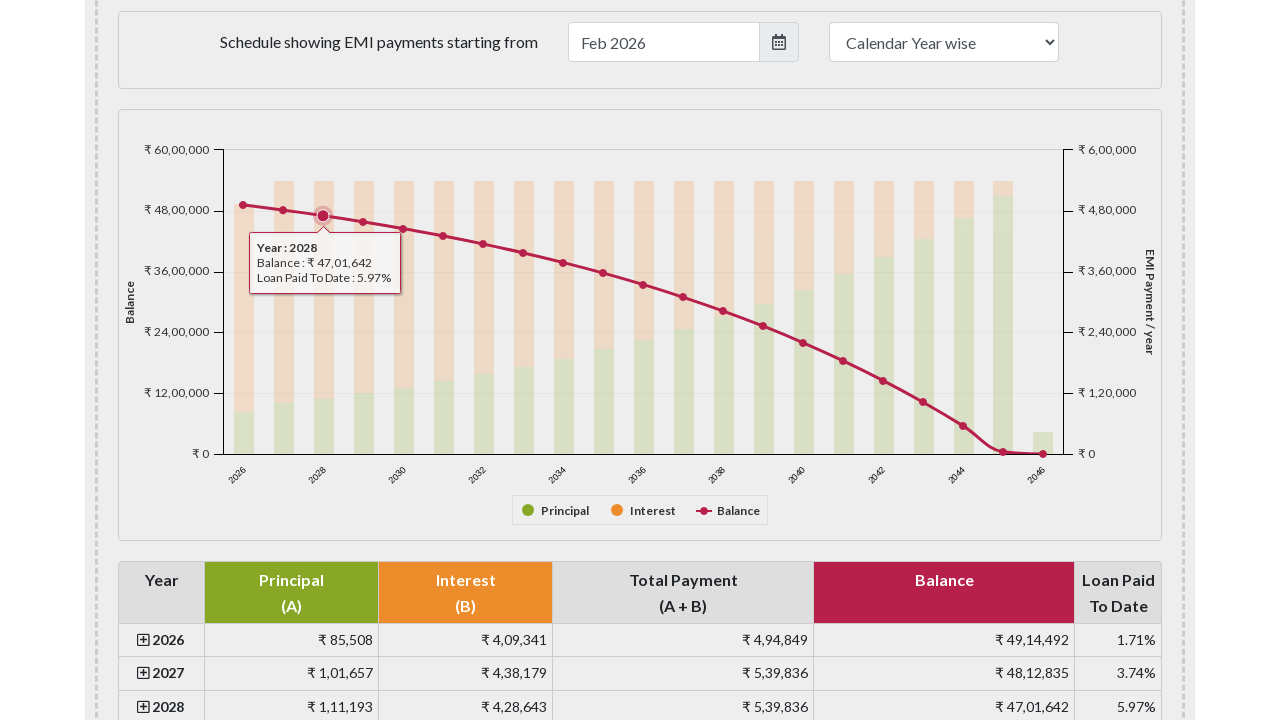

Hovered over data point 4 of 21 at (363, 222) on xpath=//*[@class='highcharts-markers highcharts-series-2 highcharts-spline-serie
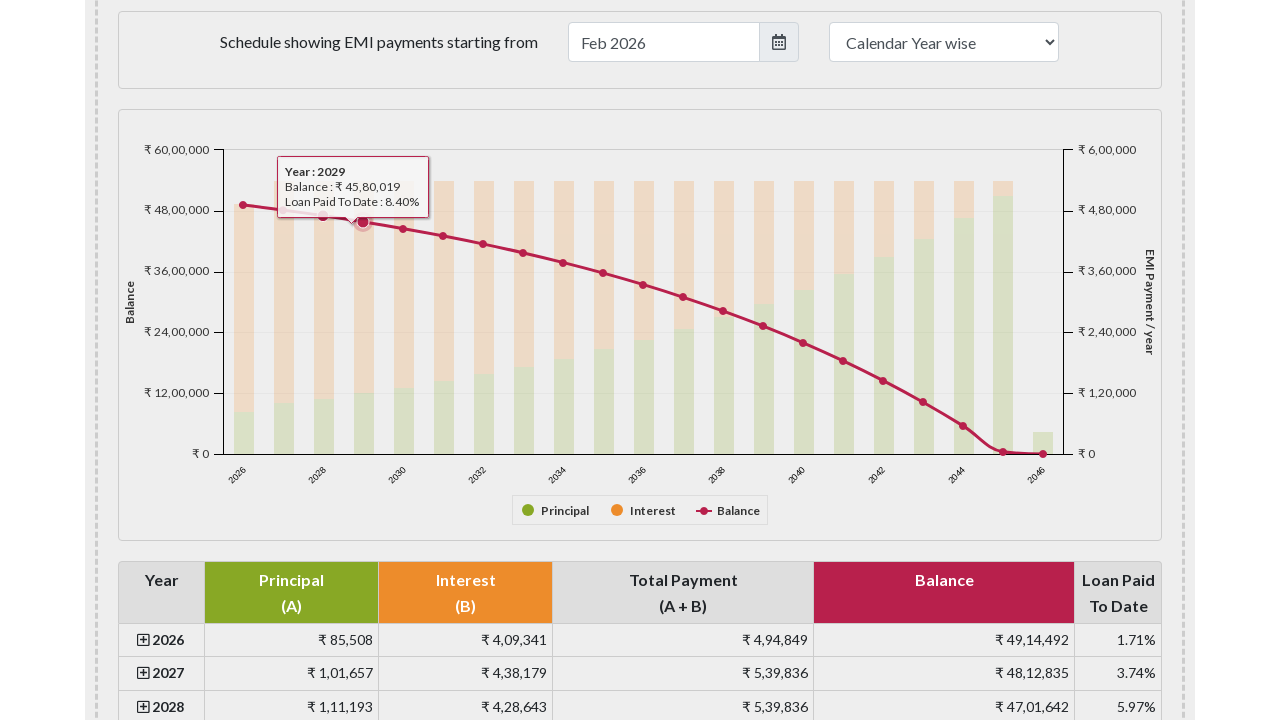

Tooltip displayed for data point 4
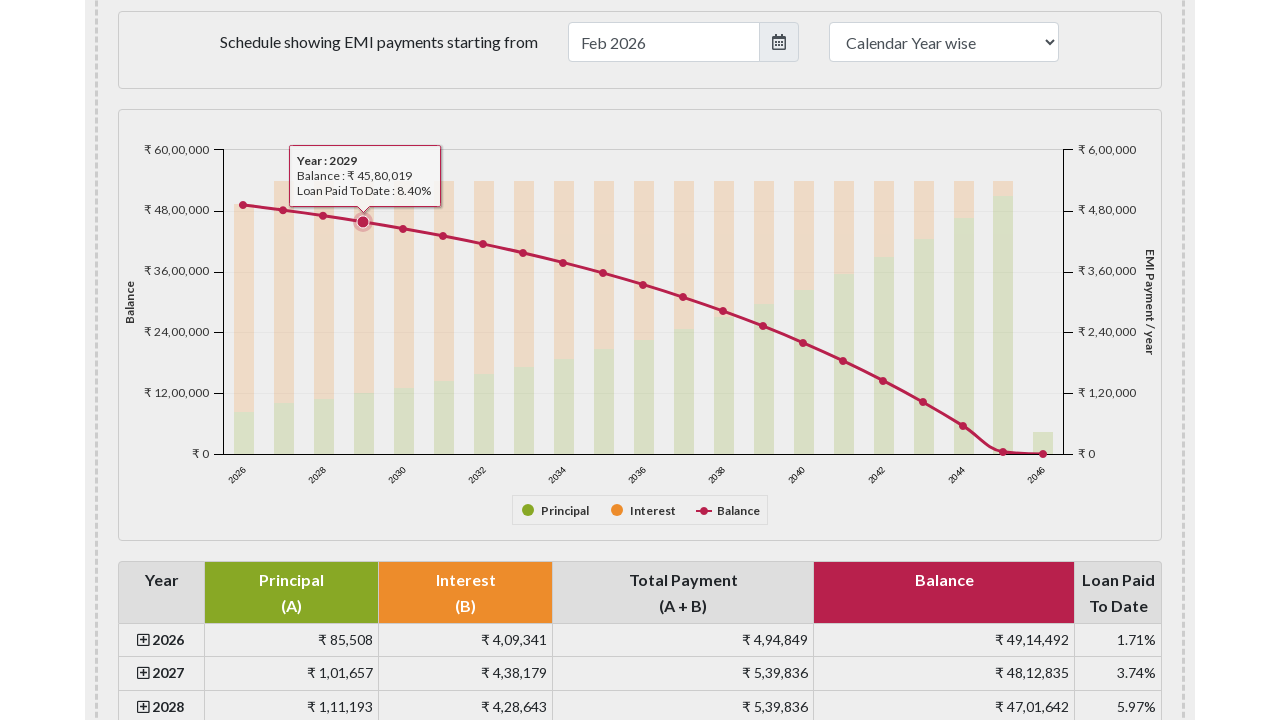

Hovered over data point 5 of 21 at (403, 229) on xpath=//*[@class='highcharts-markers highcharts-series-2 highcharts-spline-serie
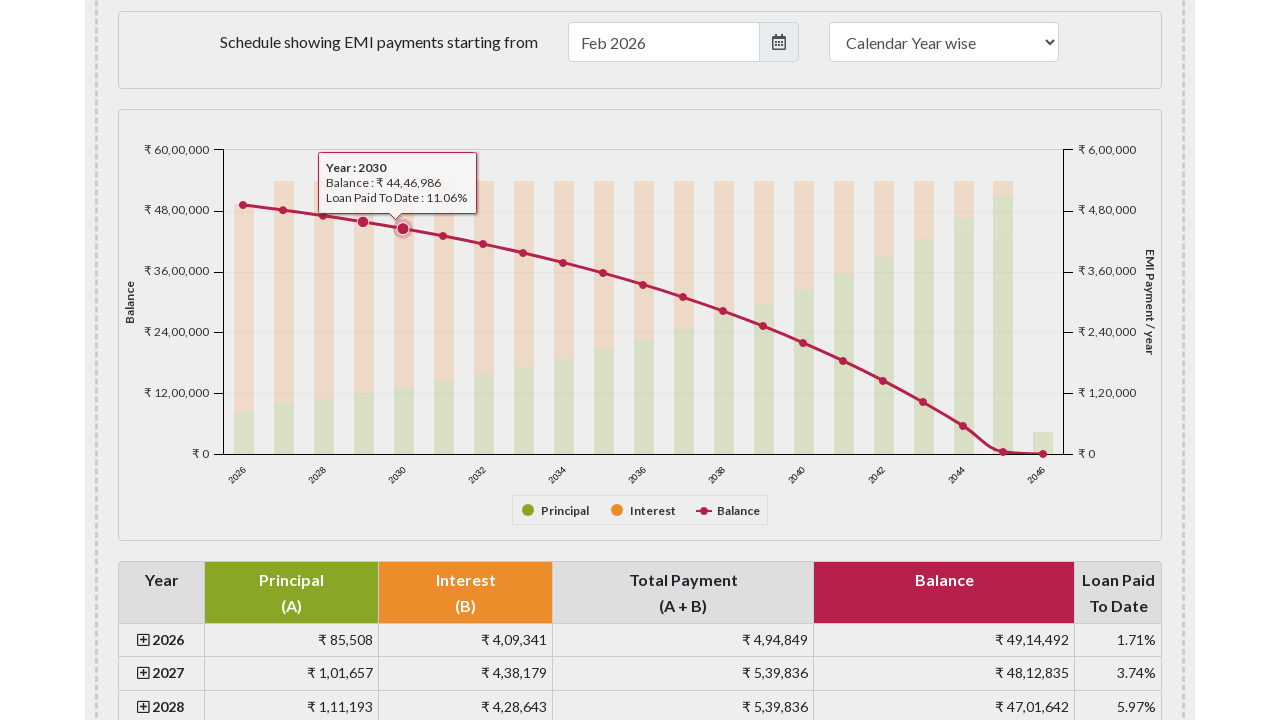

Tooltip displayed for data point 5
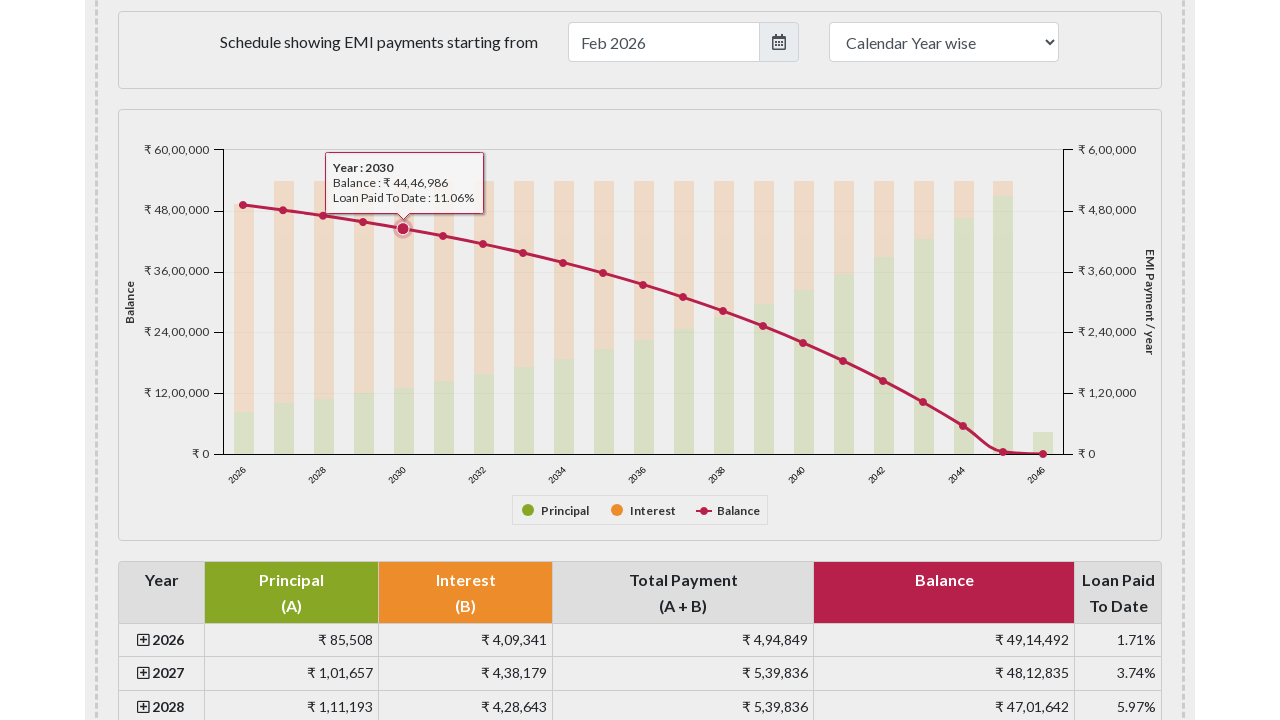

Hovered over data point 6 of 21 at (443, 236) on xpath=//*[@class='highcharts-markers highcharts-series-2 highcharts-spline-serie
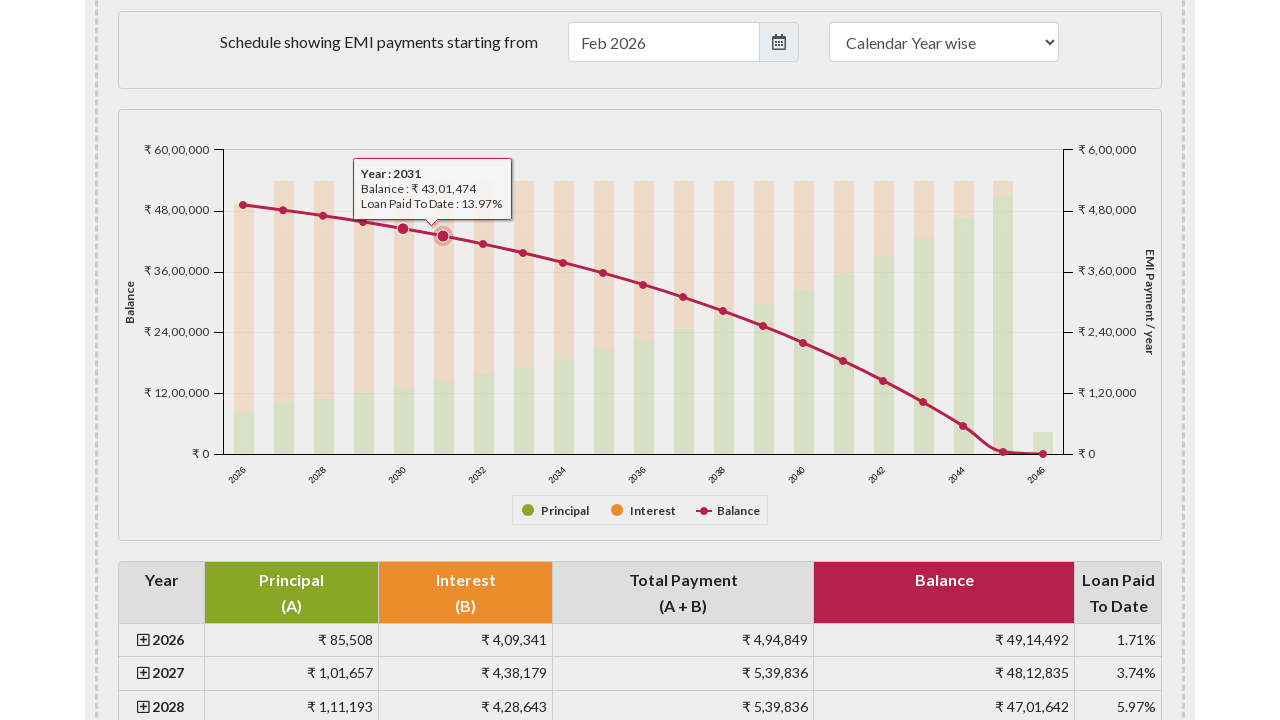

Tooltip displayed for data point 6
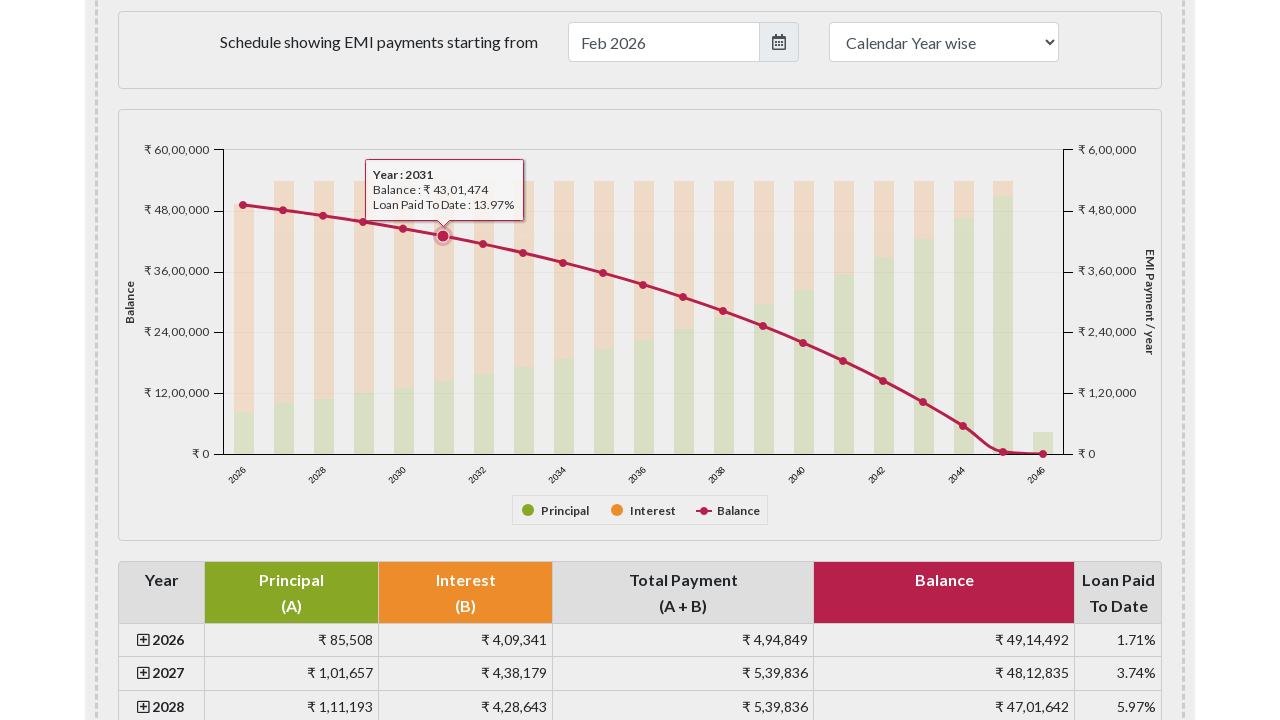

Hovered over data point 7 of 21 at (483, 244) on xpath=//*[@class='highcharts-markers highcharts-series-2 highcharts-spline-serie
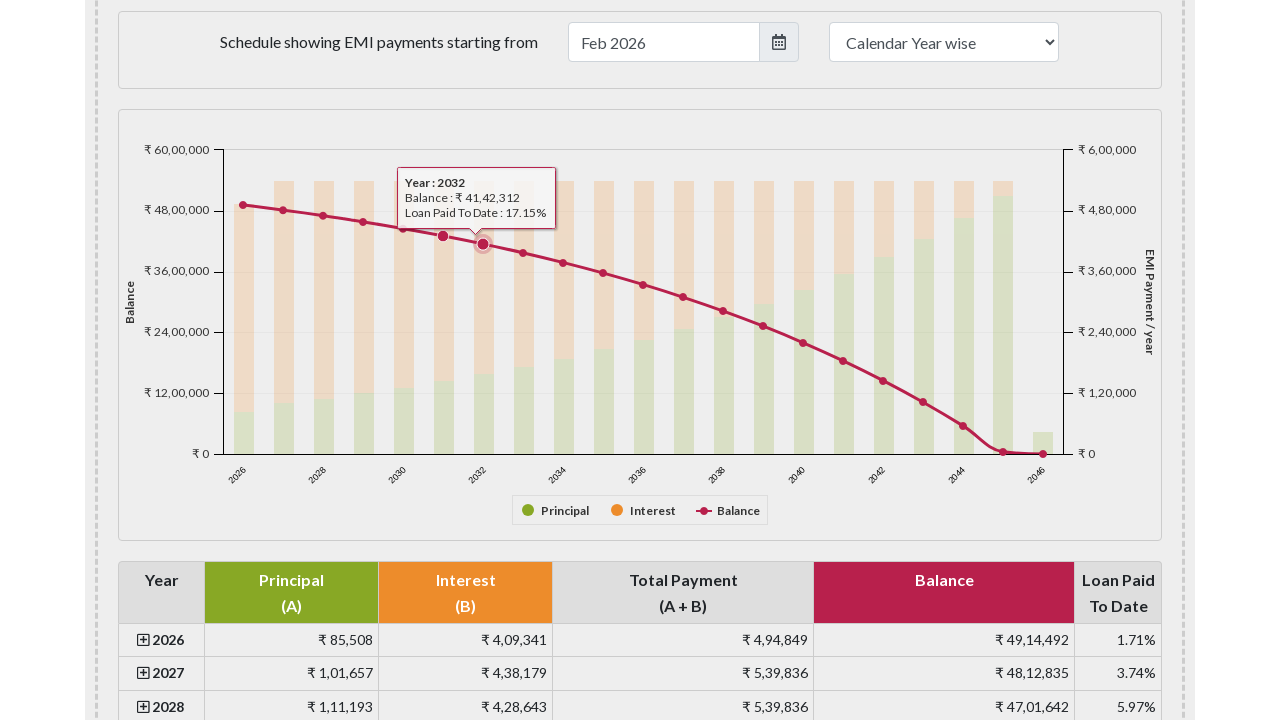

Tooltip displayed for data point 7
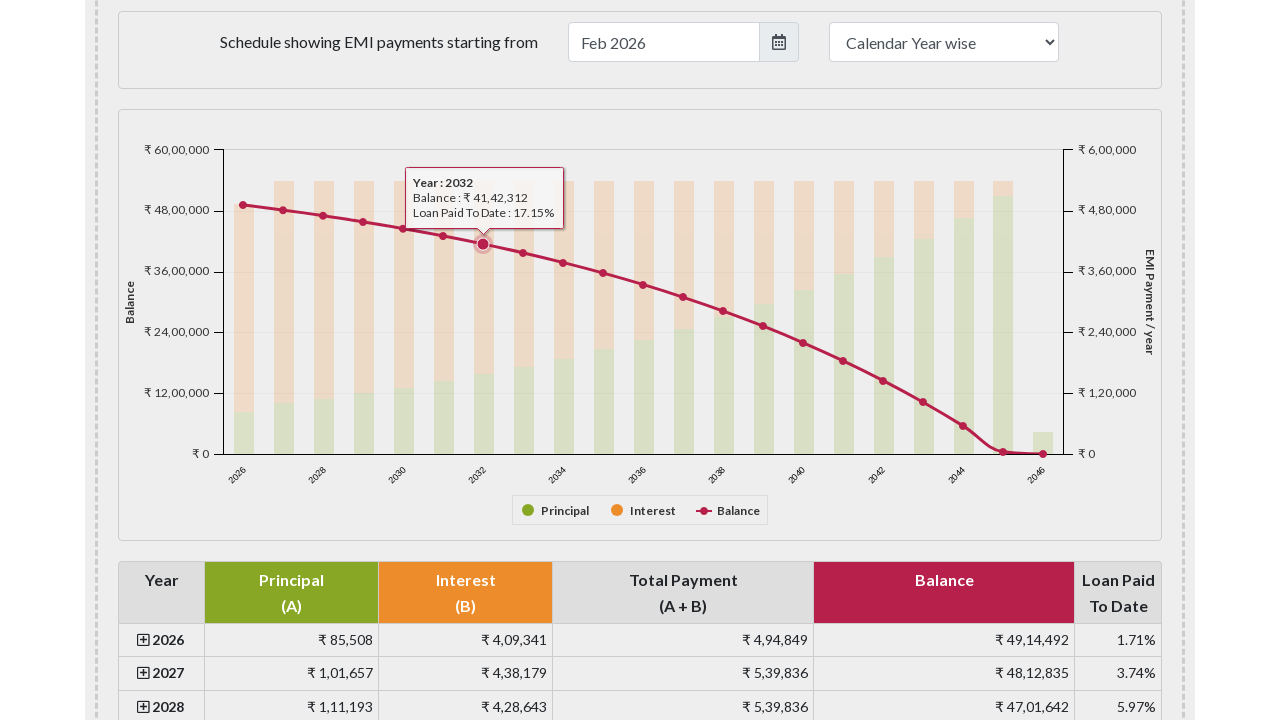

Hovered over data point 8 of 21 at (523, 253) on xpath=//*[@class='highcharts-markers highcharts-series-2 highcharts-spline-serie
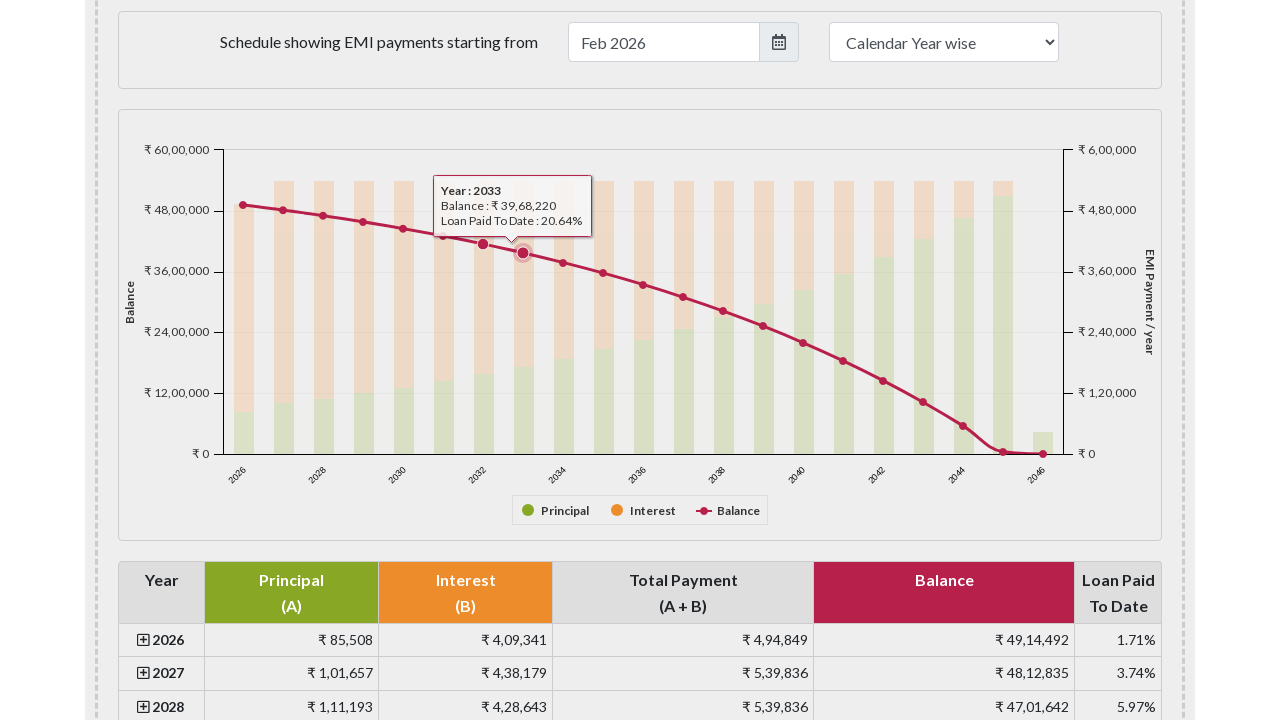

Tooltip displayed for data point 8
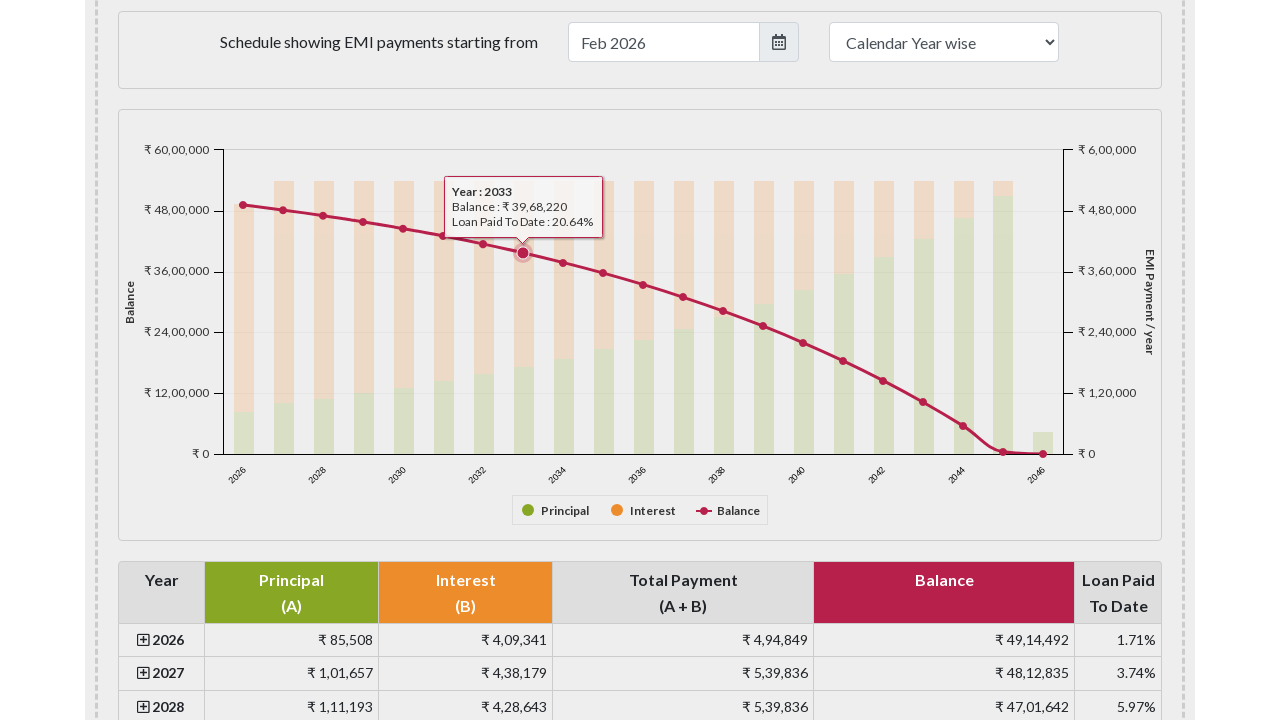

Hovered over data point 9 of 21 at (563, 263) on xpath=//*[@class='highcharts-markers highcharts-series-2 highcharts-spline-serie
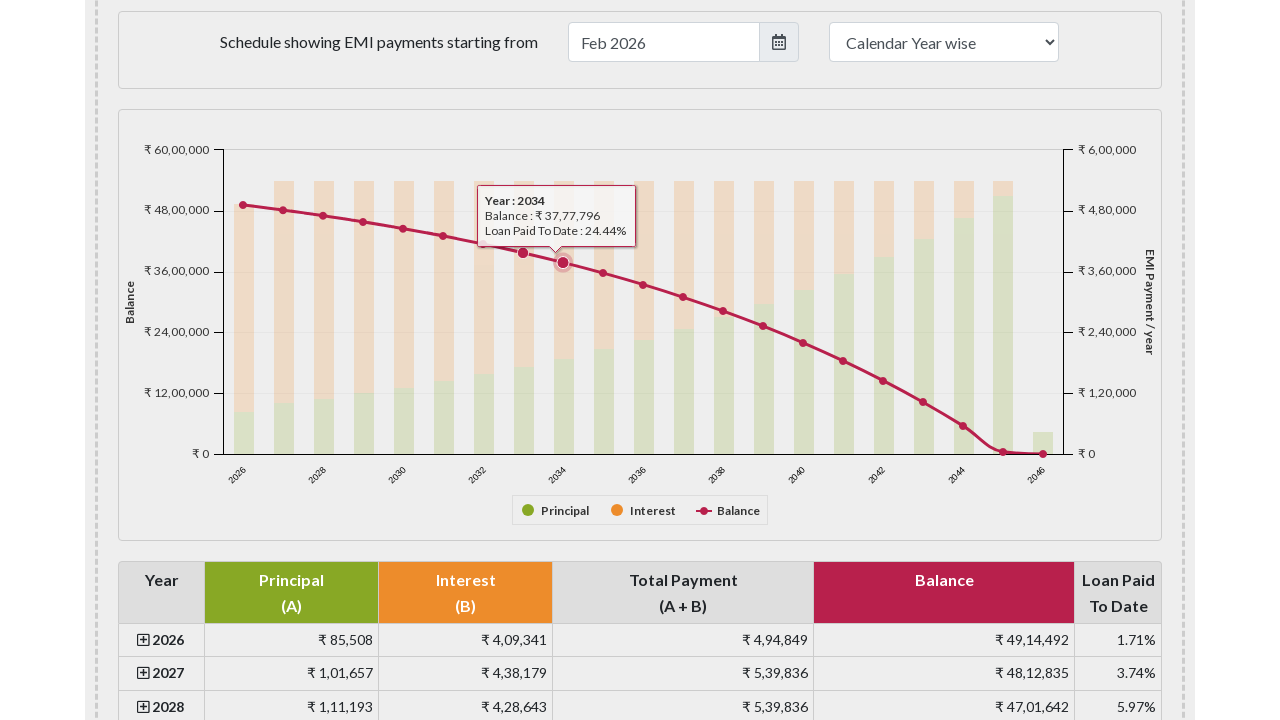

Tooltip displayed for data point 9
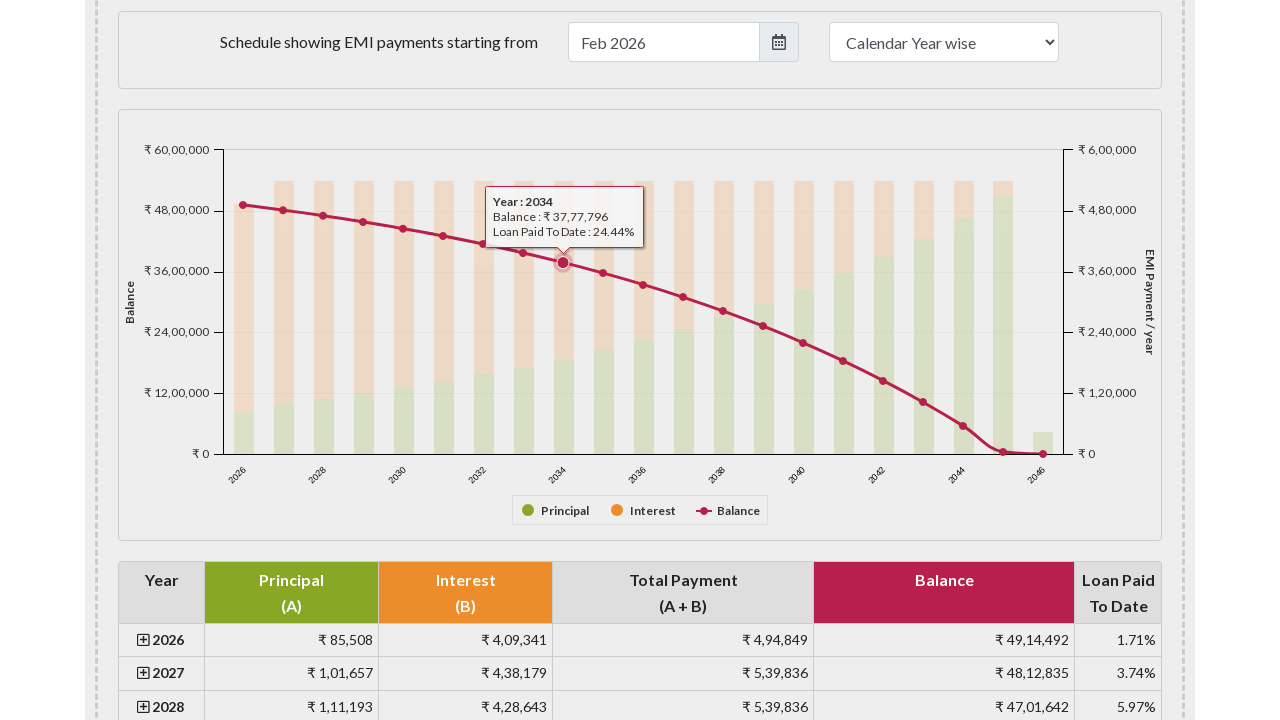

Hovered over data point 10 of 21 at (603, 273) on xpath=//*[@class='highcharts-markers highcharts-series-2 highcharts-spline-serie
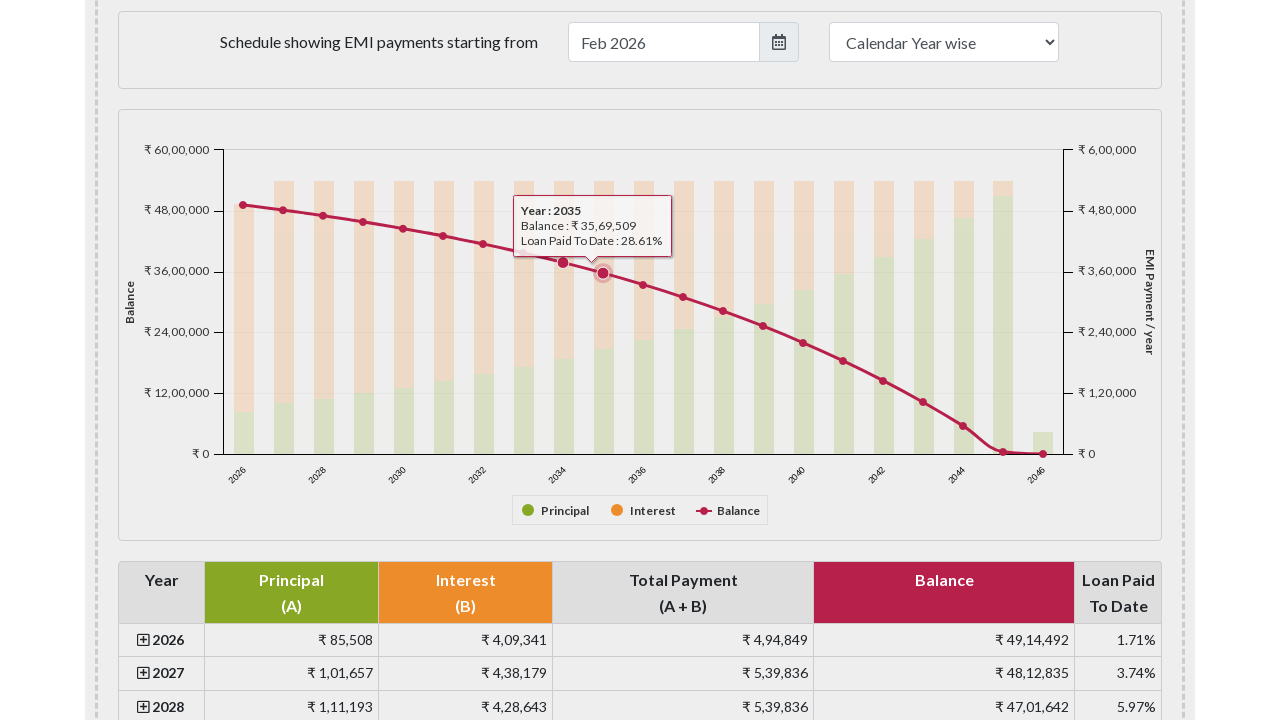

Tooltip displayed for data point 10
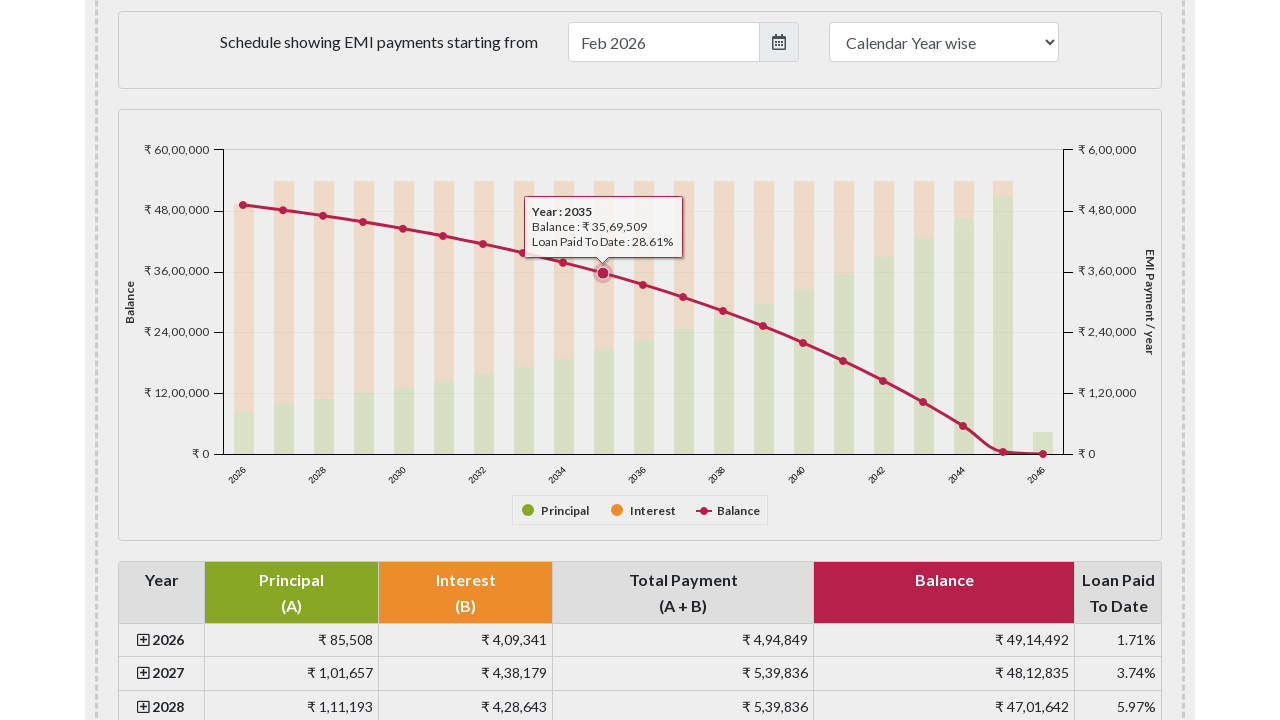

Hovered over data point 11 of 21 at (643, 285) on xpath=//*[@class='highcharts-markers highcharts-series-2 highcharts-spline-serie
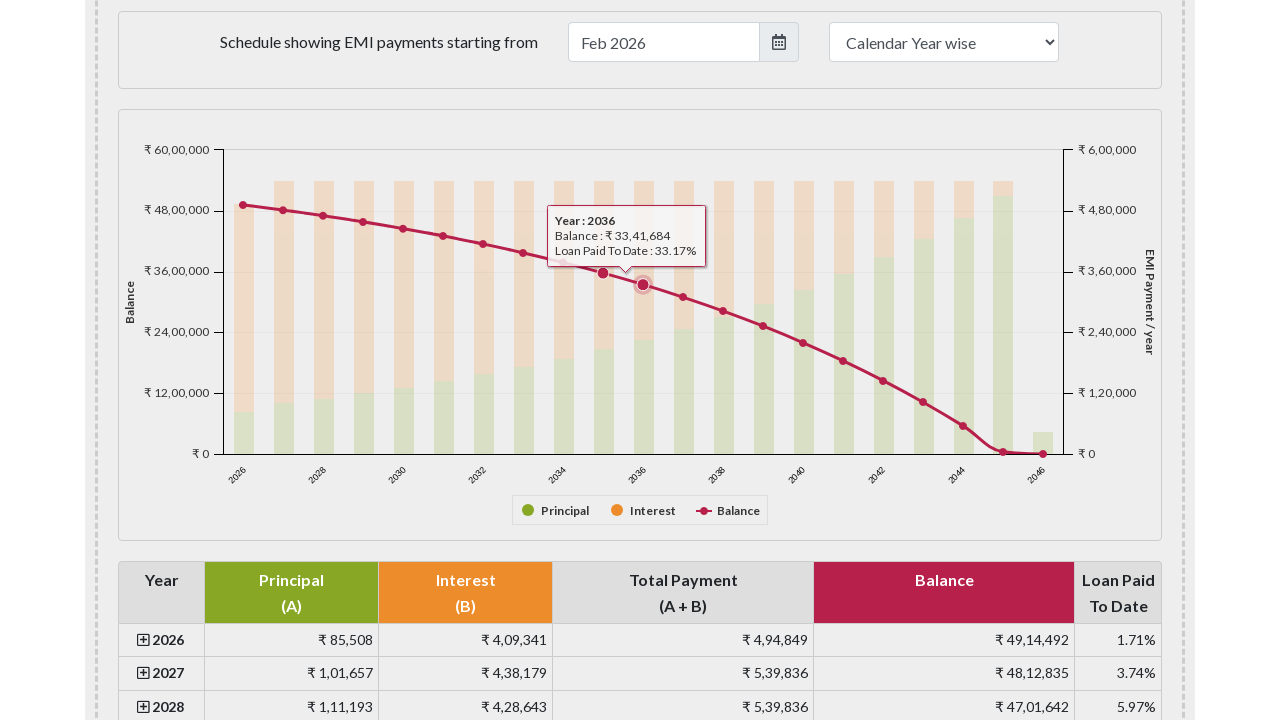

Tooltip displayed for data point 11
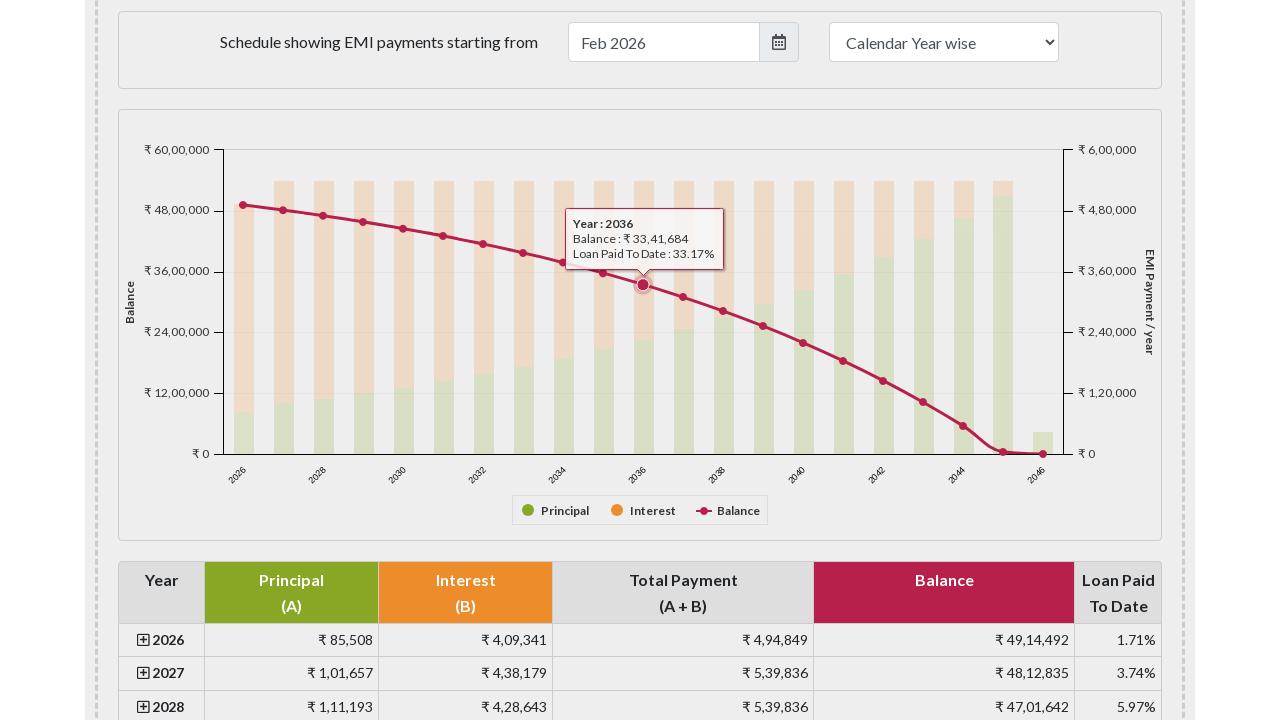

Hovered over data point 12 of 21 at (683, 297) on xpath=//*[@class='highcharts-markers highcharts-series-2 highcharts-spline-serie
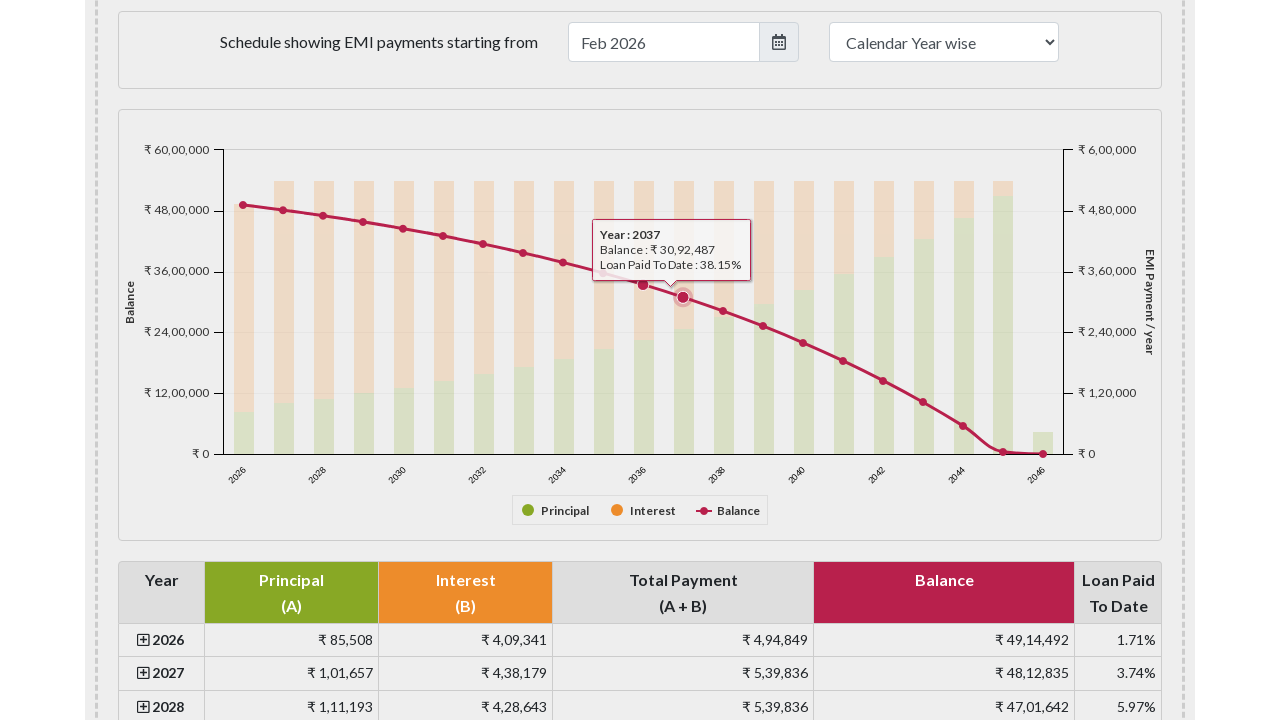

Tooltip displayed for data point 12
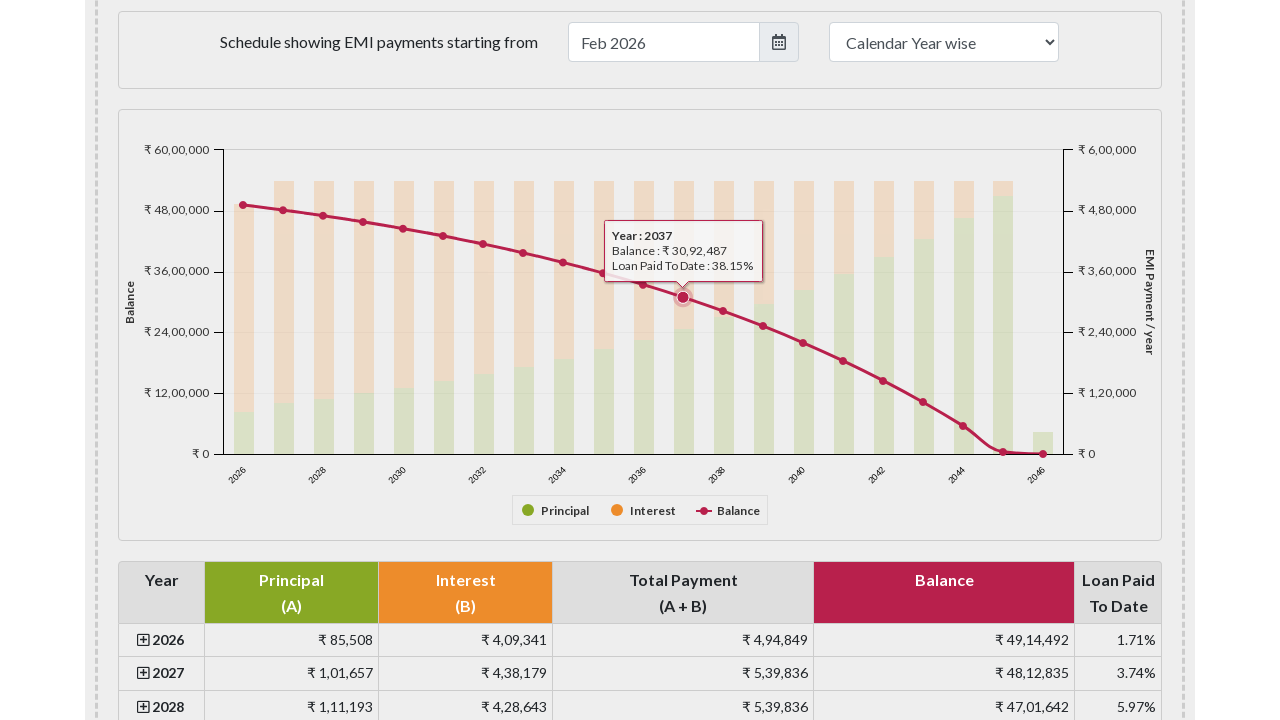

Hovered over data point 13 of 21 at (723, 311) on xpath=//*[@class='highcharts-markers highcharts-series-2 highcharts-spline-serie
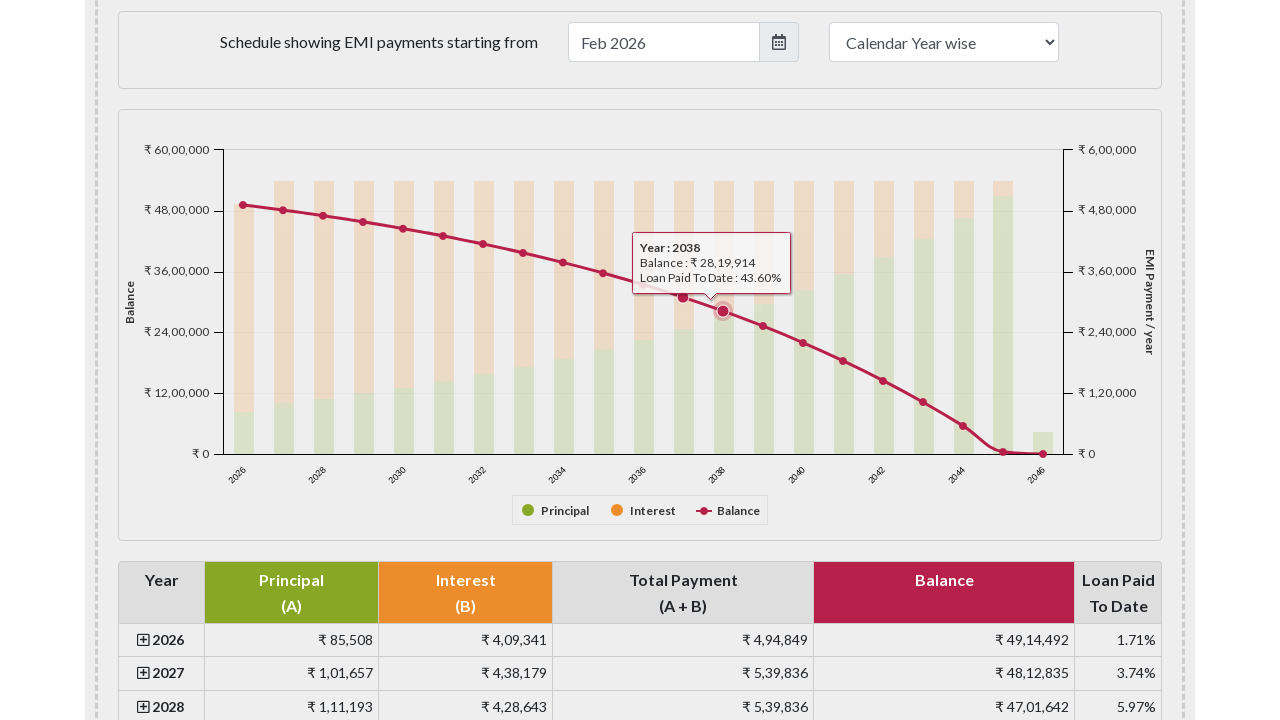

Tooltip displayed for data point 13
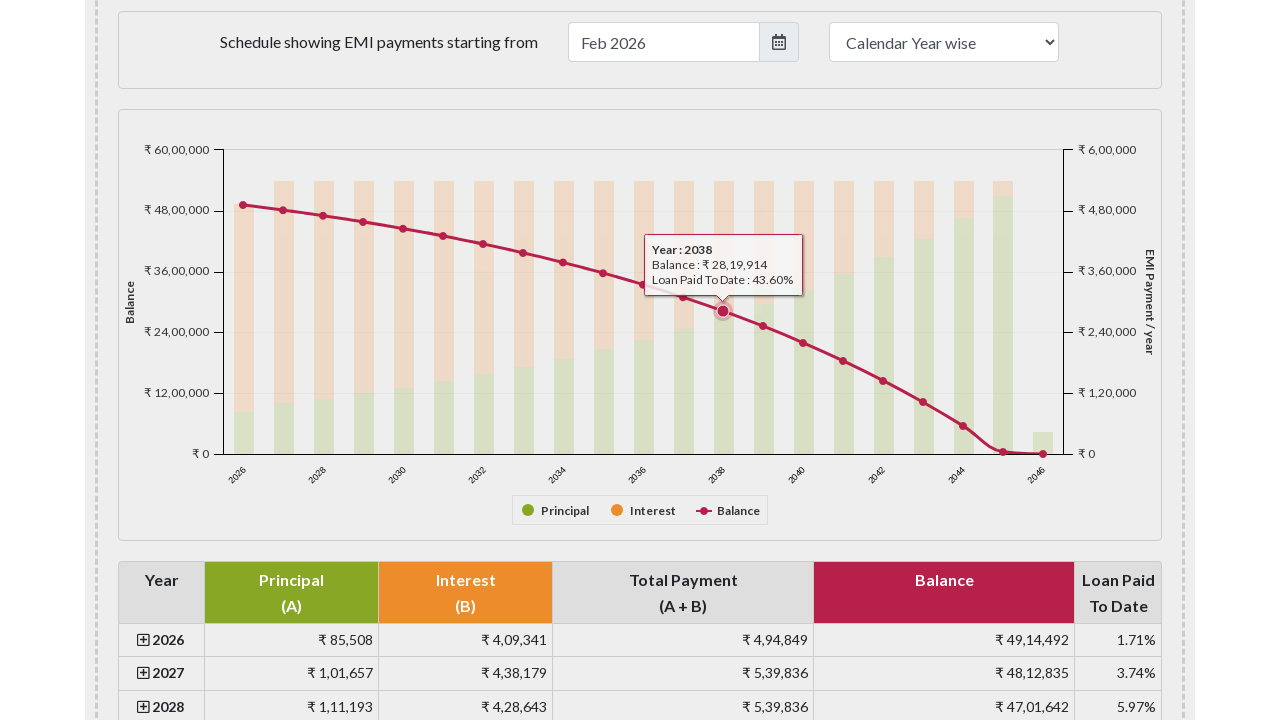

Hovered over data point 14 of 21 at (763, 326) on xpath=//*[@class='highcharts-markers highcharts-series-2 highcharts-spline-serie
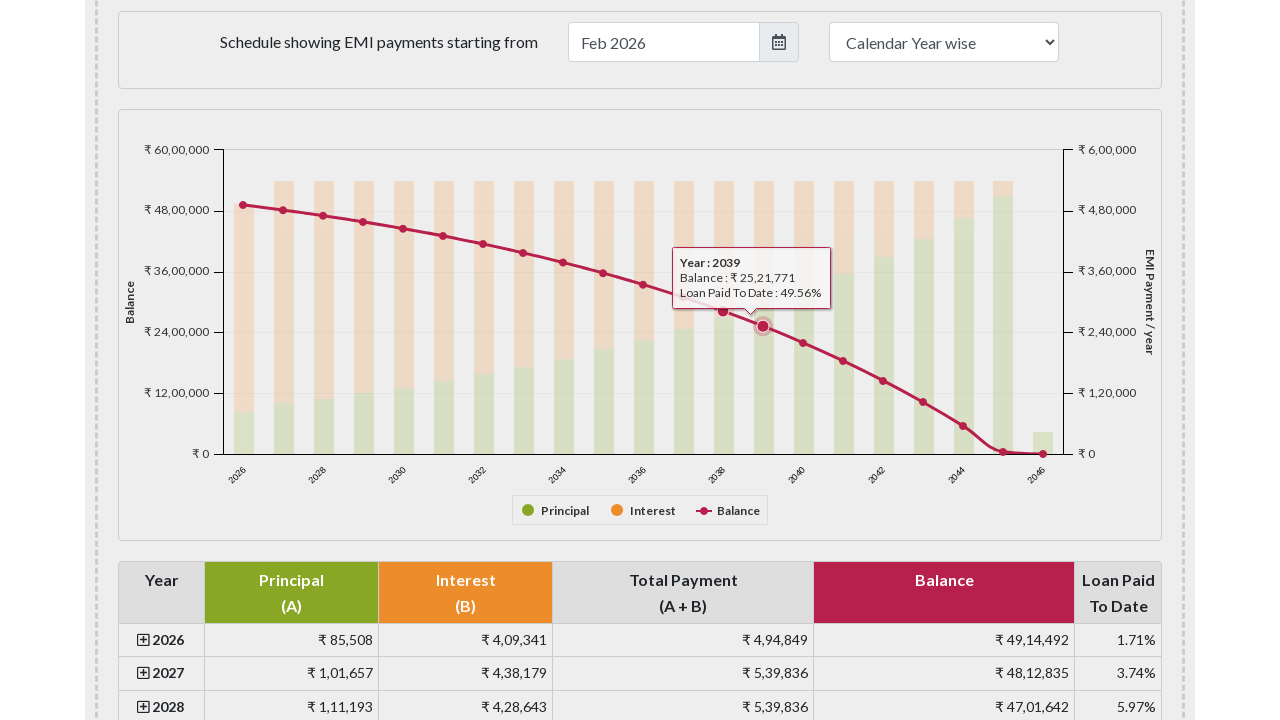

Tooltip displayed for data point 14
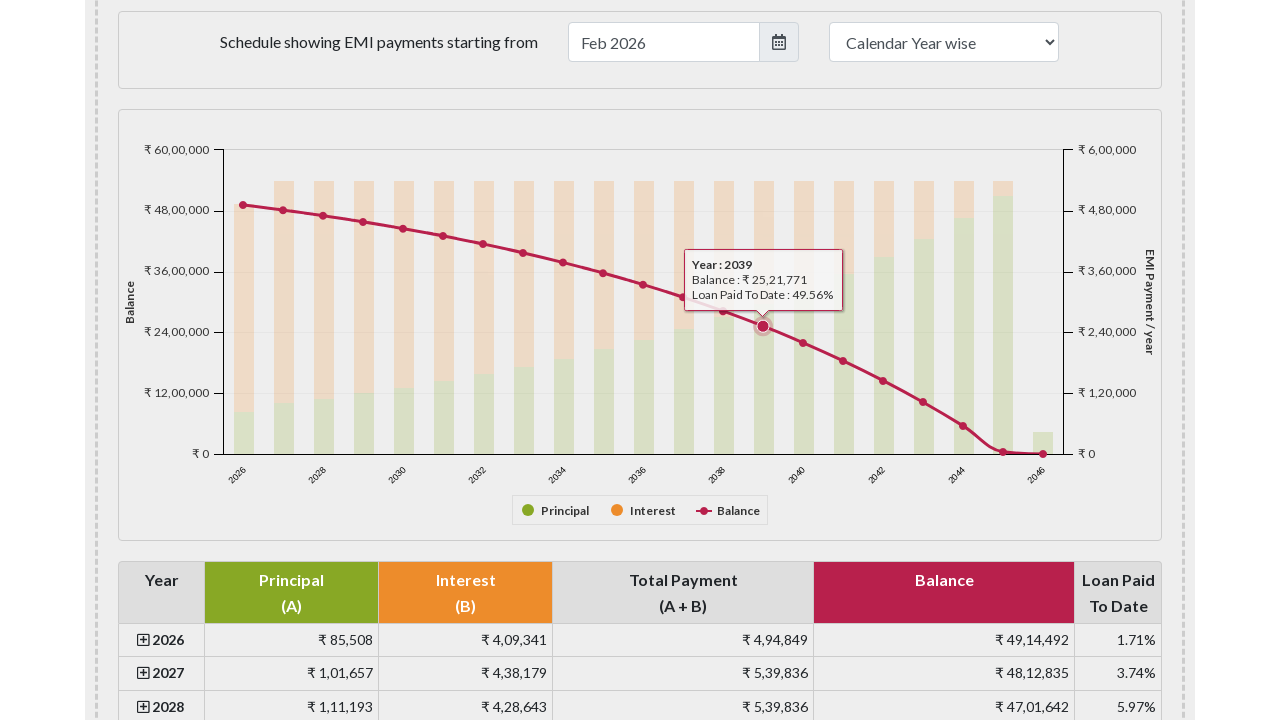

Hovered over data point 15 of 21 at (803, 343) on xpath=//*[@class='highcharts-markers highcharts-series-2 highcharts-spline-serie
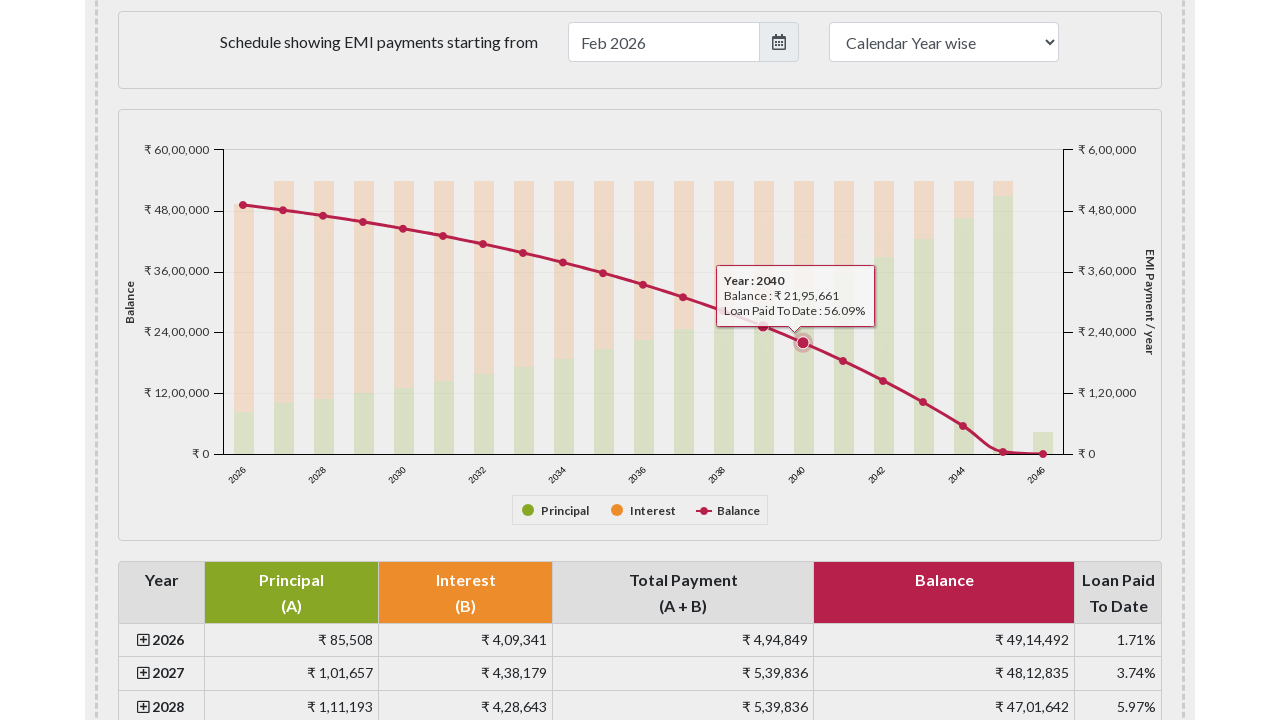

Tooltip displayed for data point 15
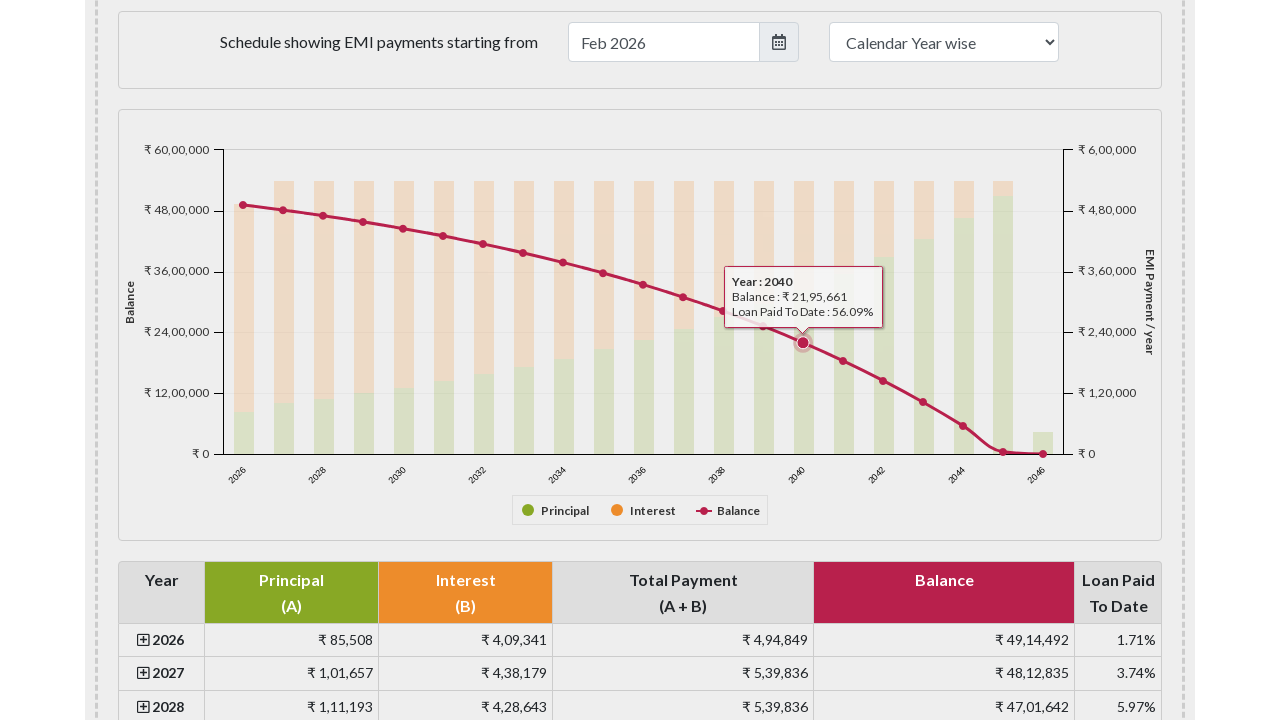

Hovered over data point 16 of 21 at (843, 361) on xpath=//*[@class='highcharts-markers highcharts-series-2 highcharts-spline-serie
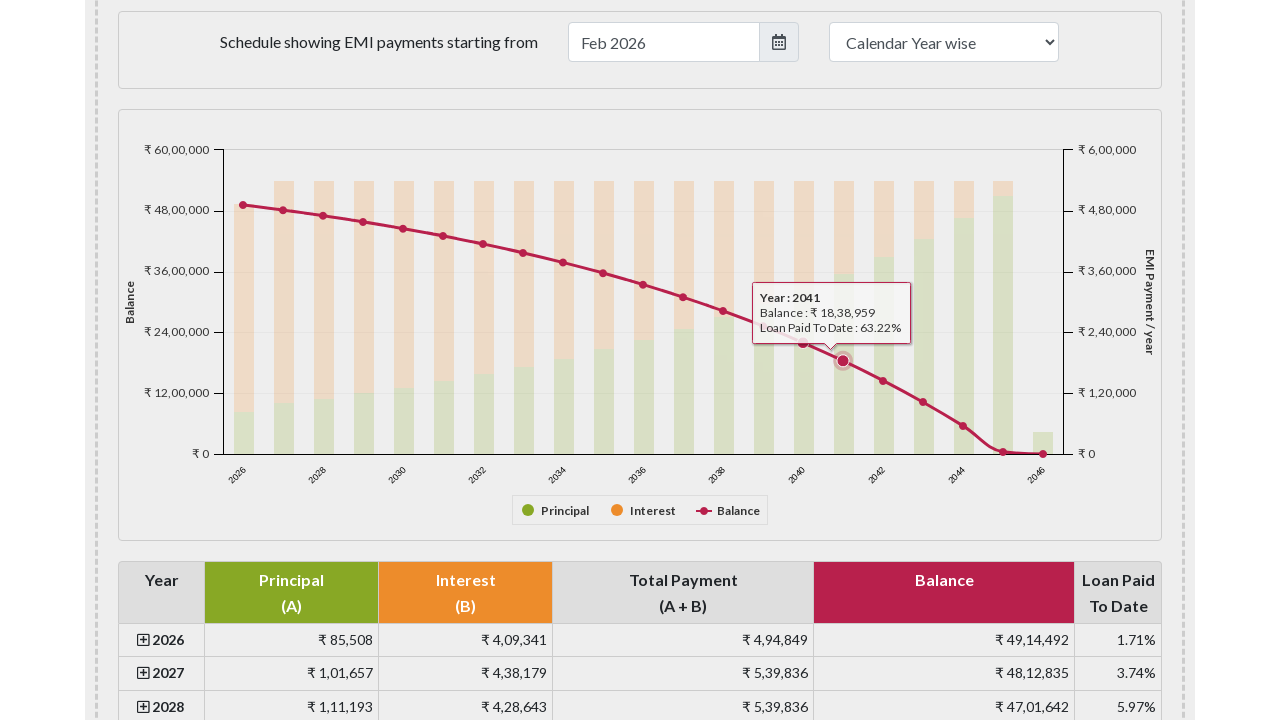

Tooltip displayed for data point 16
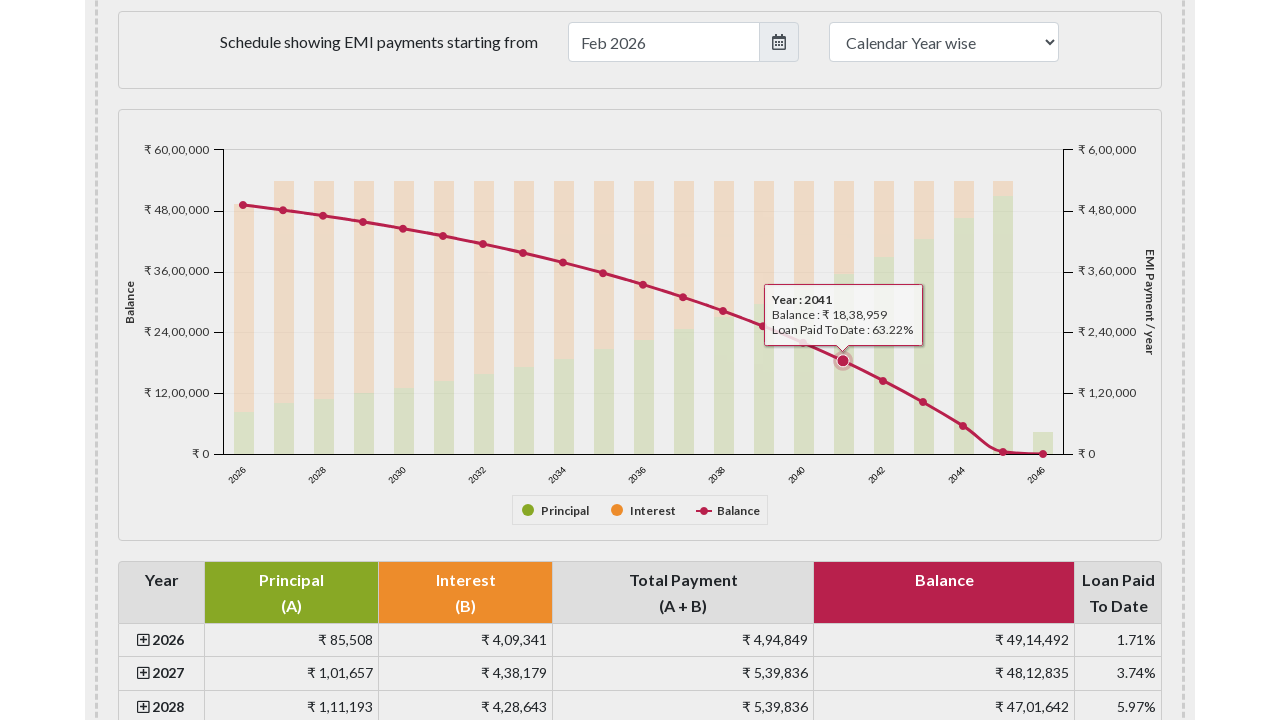

Hovered over data point 17 of 21 at (883, 381) on xpath=//*[@class='highcharts-markers highcharts-series-2 highcharts-spline-serie
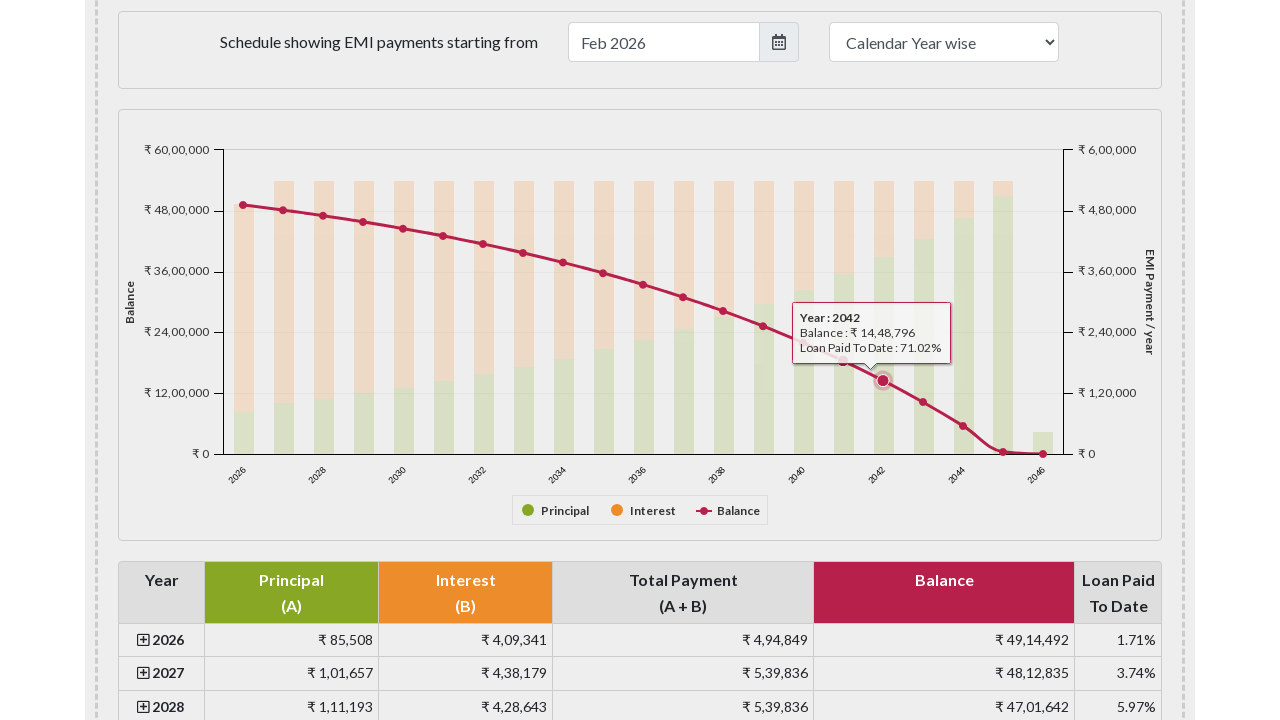

Tooltip displayed for data point 17
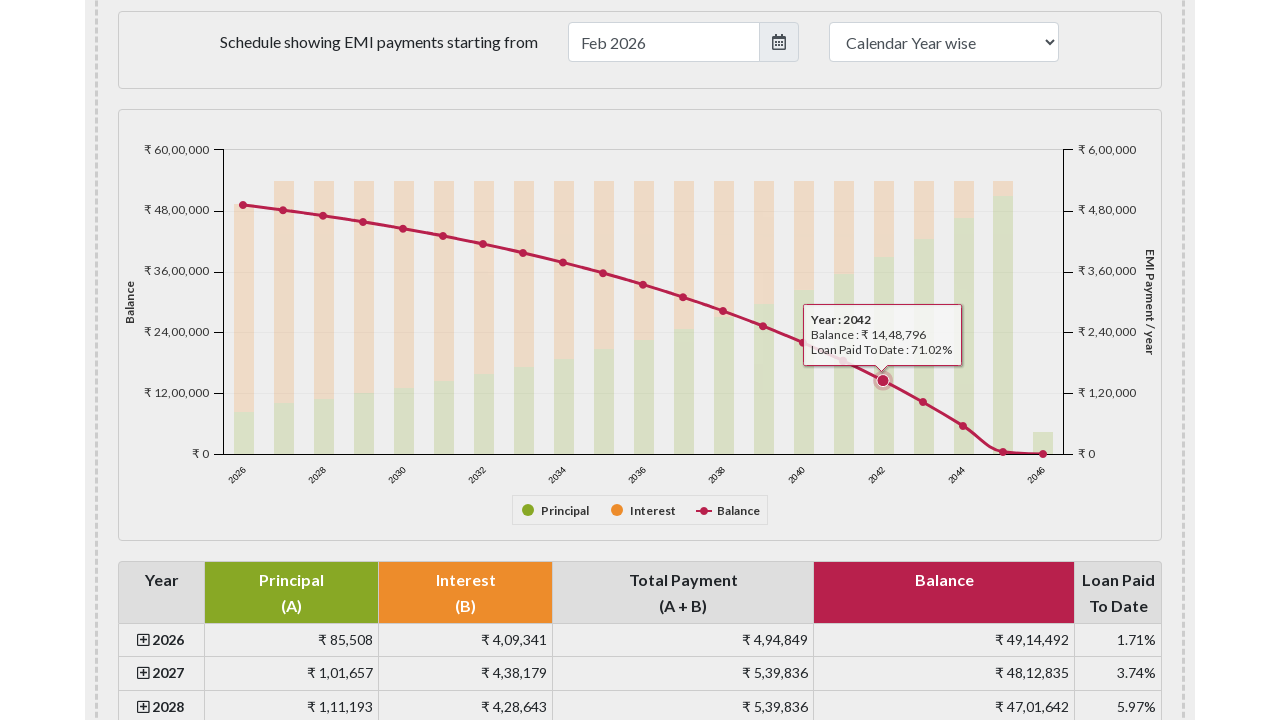

Hovered over data point 18 of 21 at (923, 402) on xpath=//*[@class='highcharts-markers highcharts-series-2 highcharts-spline-serie
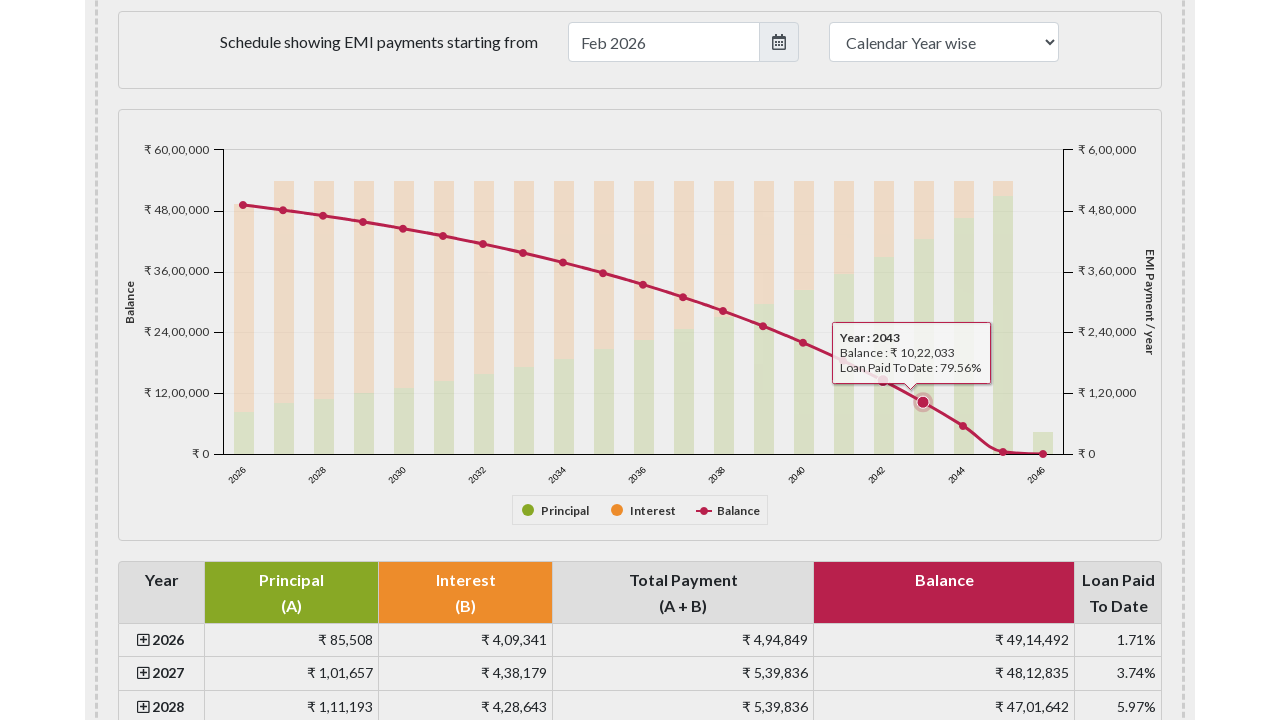

Tooltip displayed for data point 18
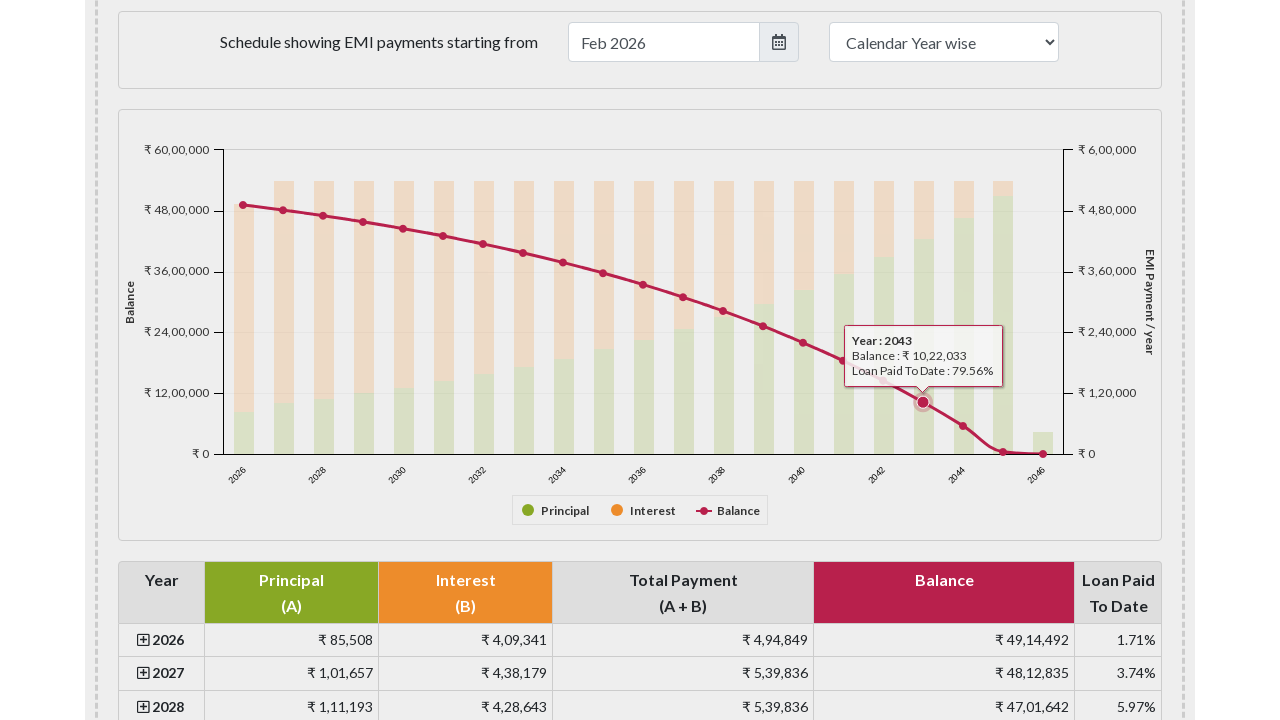

Hovered over data point 19 of 21 at (963, 426) on xpath=//*[@class='highcharts-markers highcharts-series-2 highcharts-spline-serie
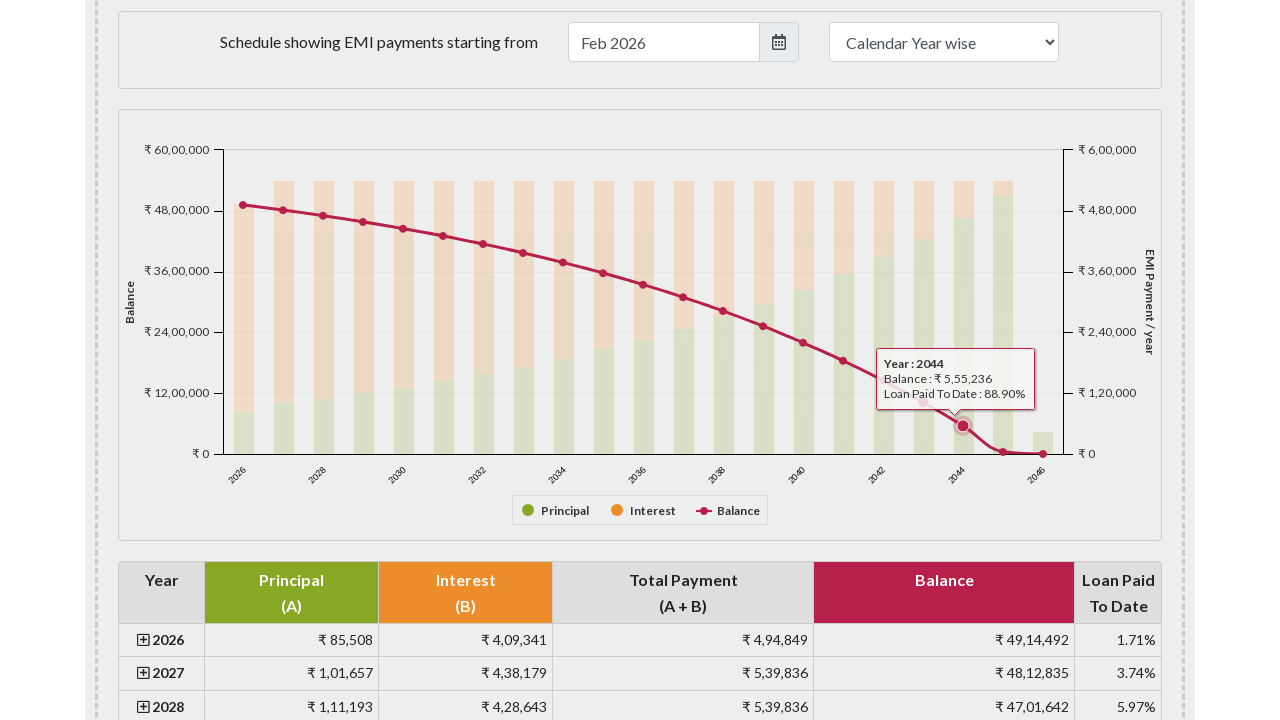

Tooltip displayed for data point 19
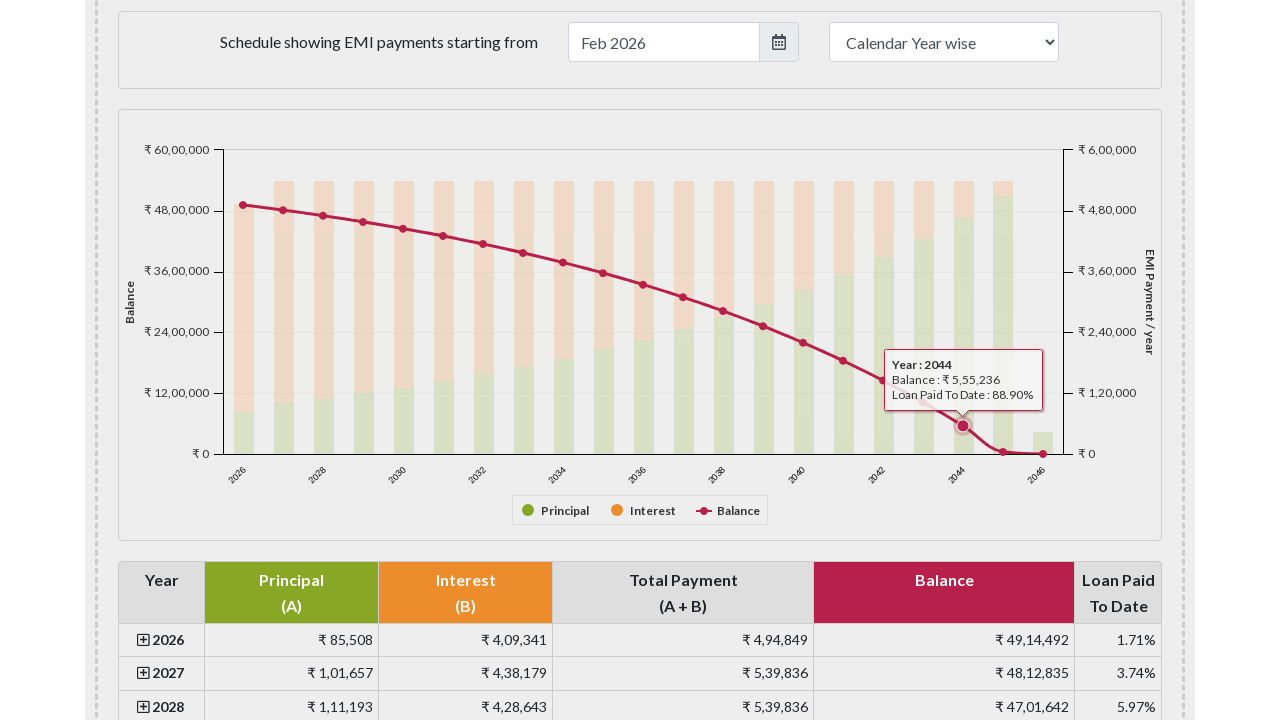

Hovered over data point 20 of 21 at (1003, 452) on xpath=//*[@class='highcharts-markers highcharts-series-2 highcharts-spline-serie
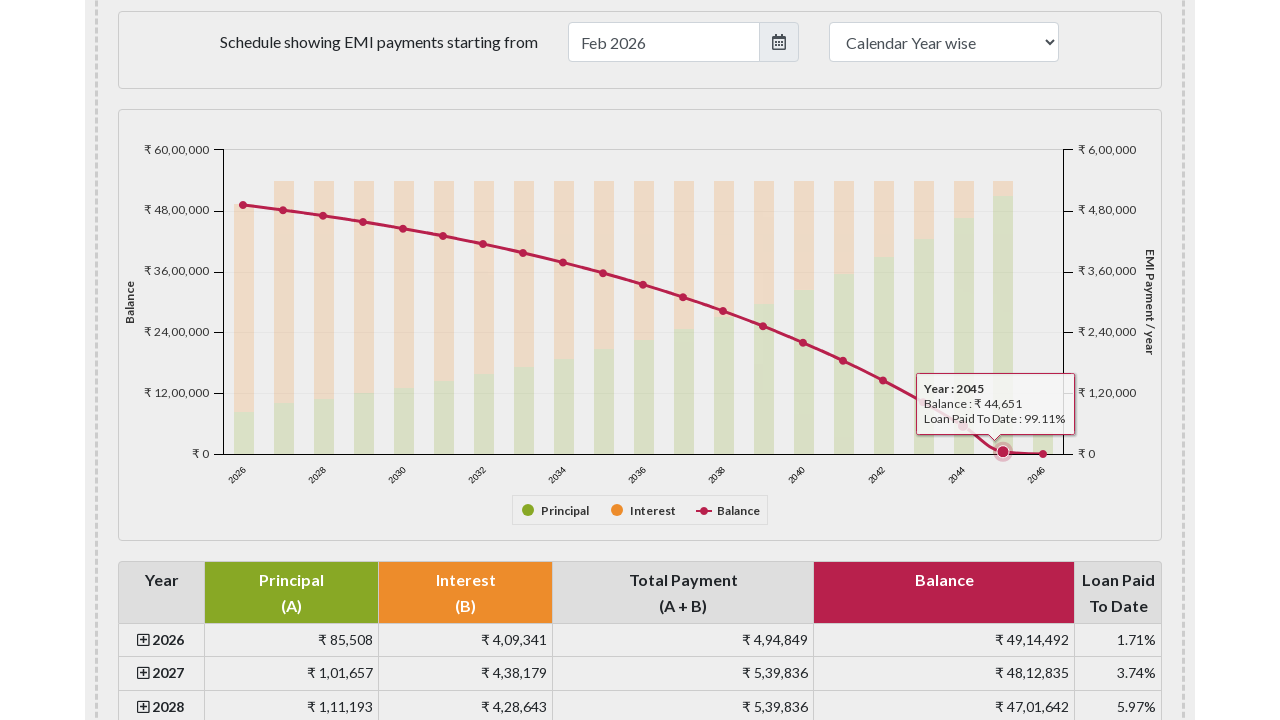

Tooltip displayed for data point 20
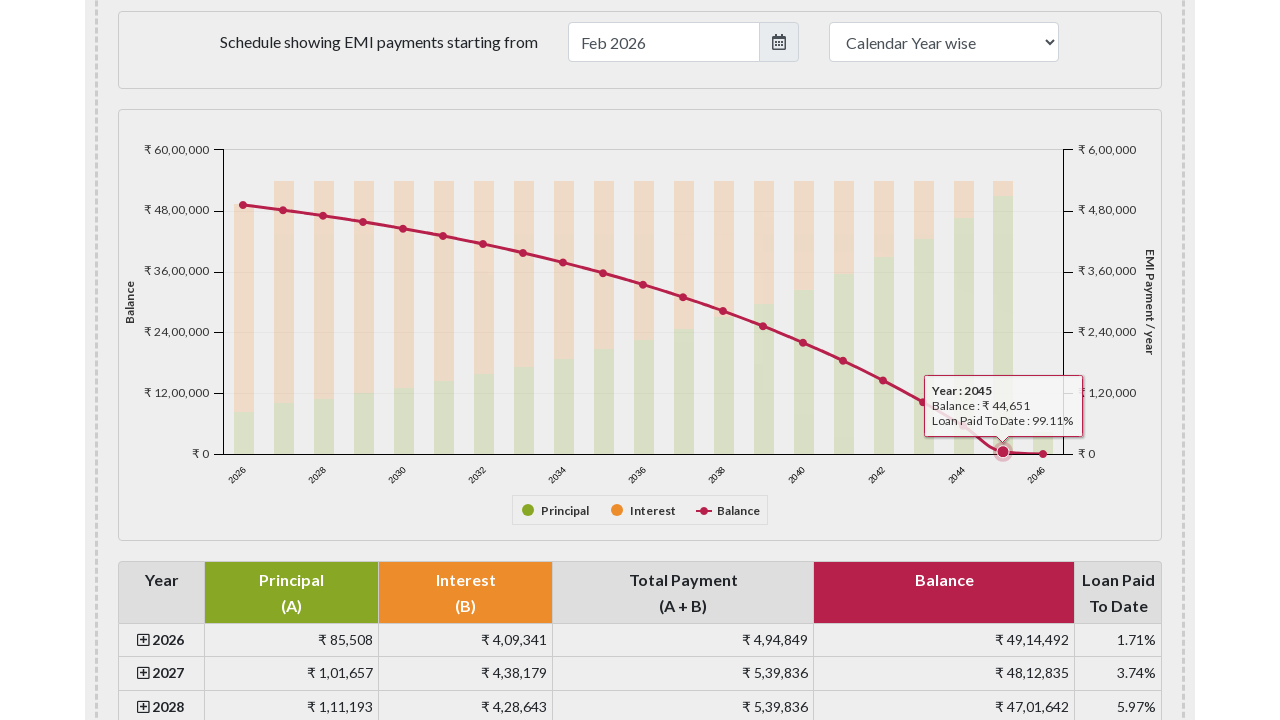

Hovered over data point 21 of 21 at (1043, 454) on xpath=//*[@class='highcharts-markers highcharts-series-2 highcharts-spline-serie
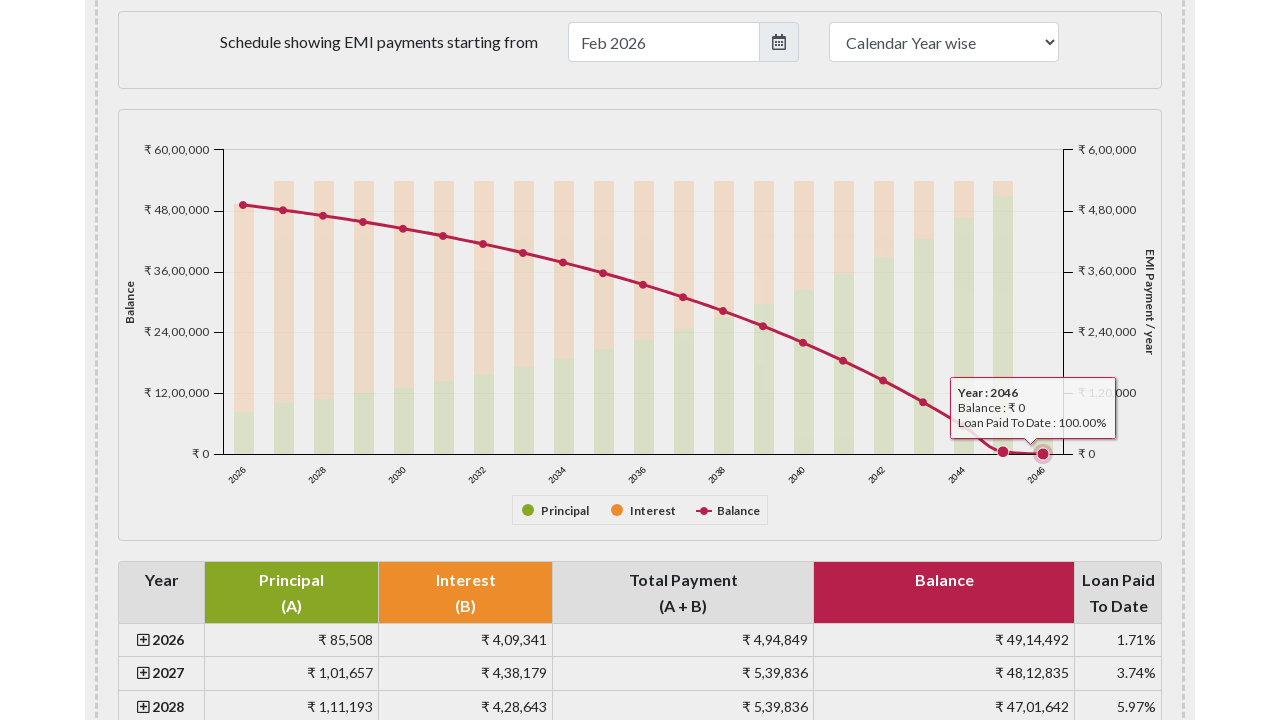

Tooltip displayed for data point 21
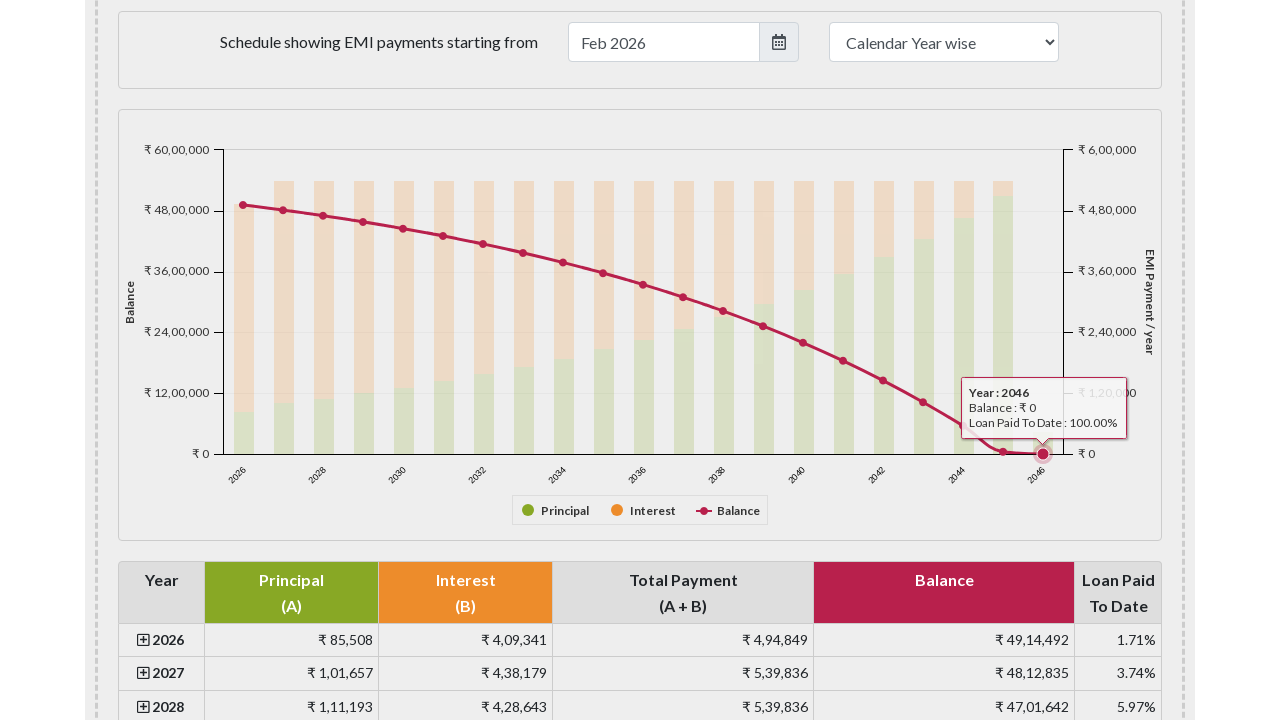

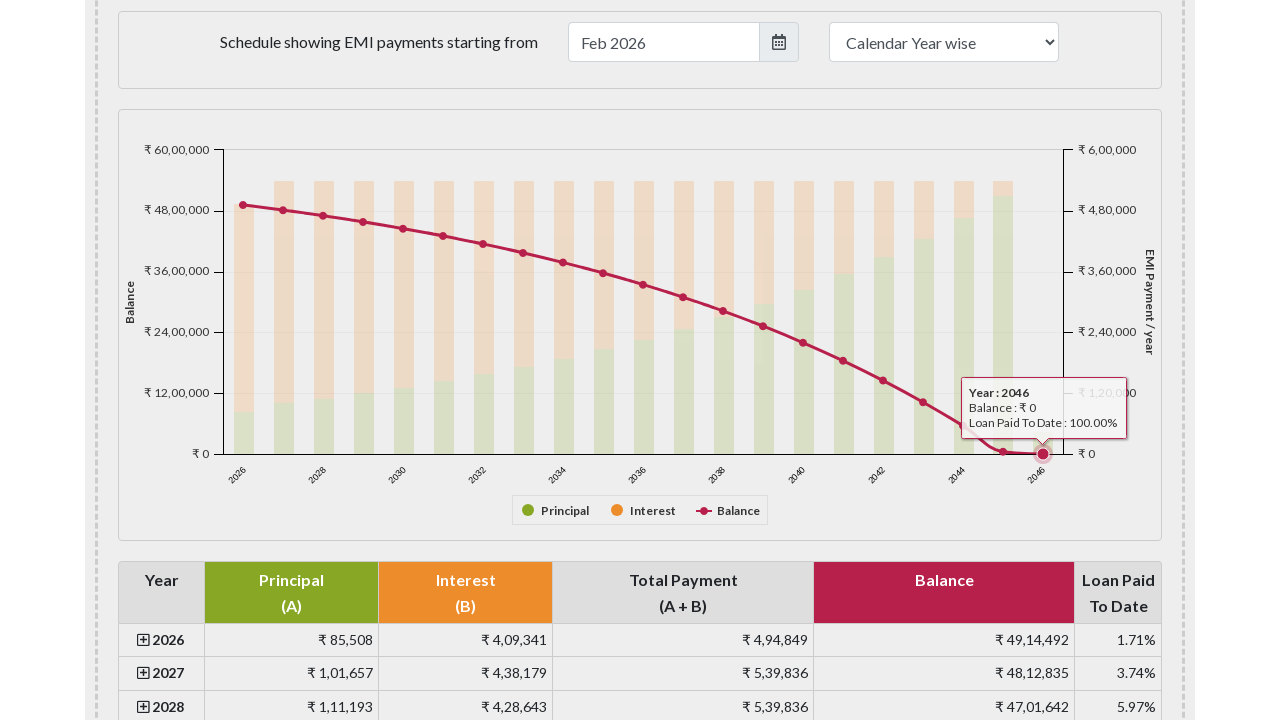